Navigates to Douban movie comedy ranking page and scrolls down multiple times to load more movie entries via infinite scroll functionality.

Starting URL: https://movie.douban.com/typerank?type_name=%E5%96%9C%E5%89%A7&type=24&interval_id=100:90&action=

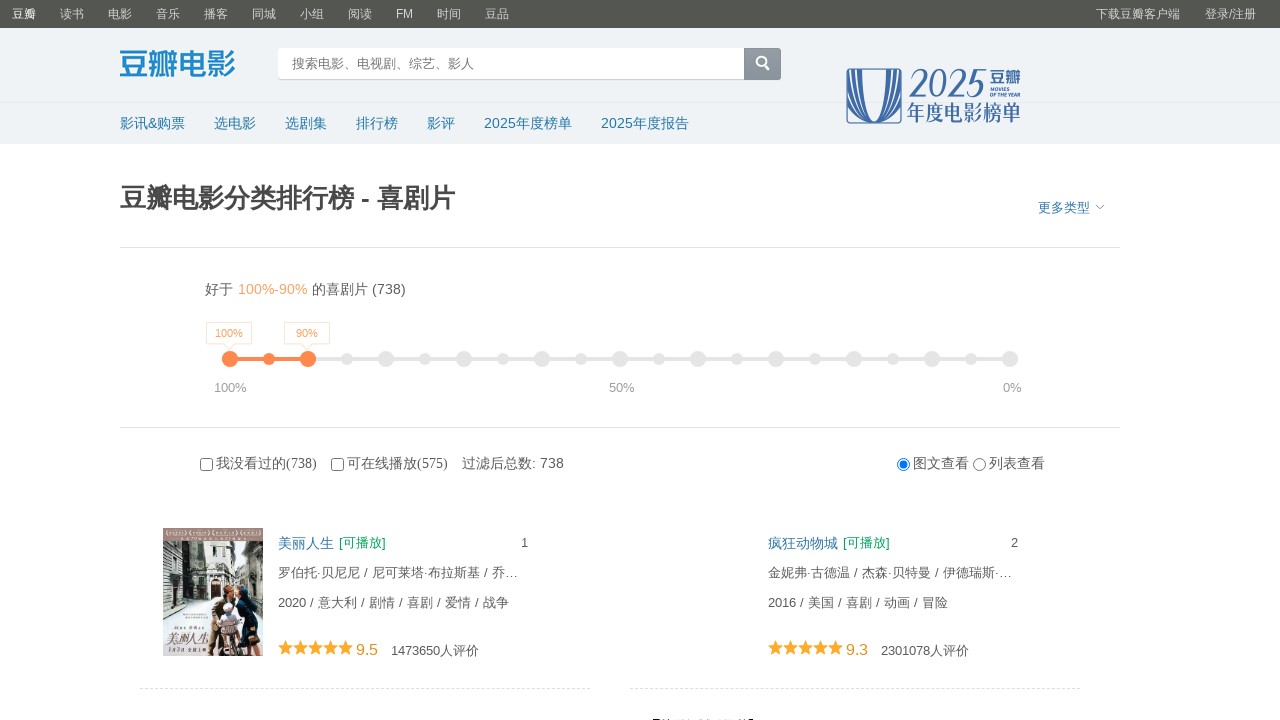

Initial page content loaded - movie info elements are visible
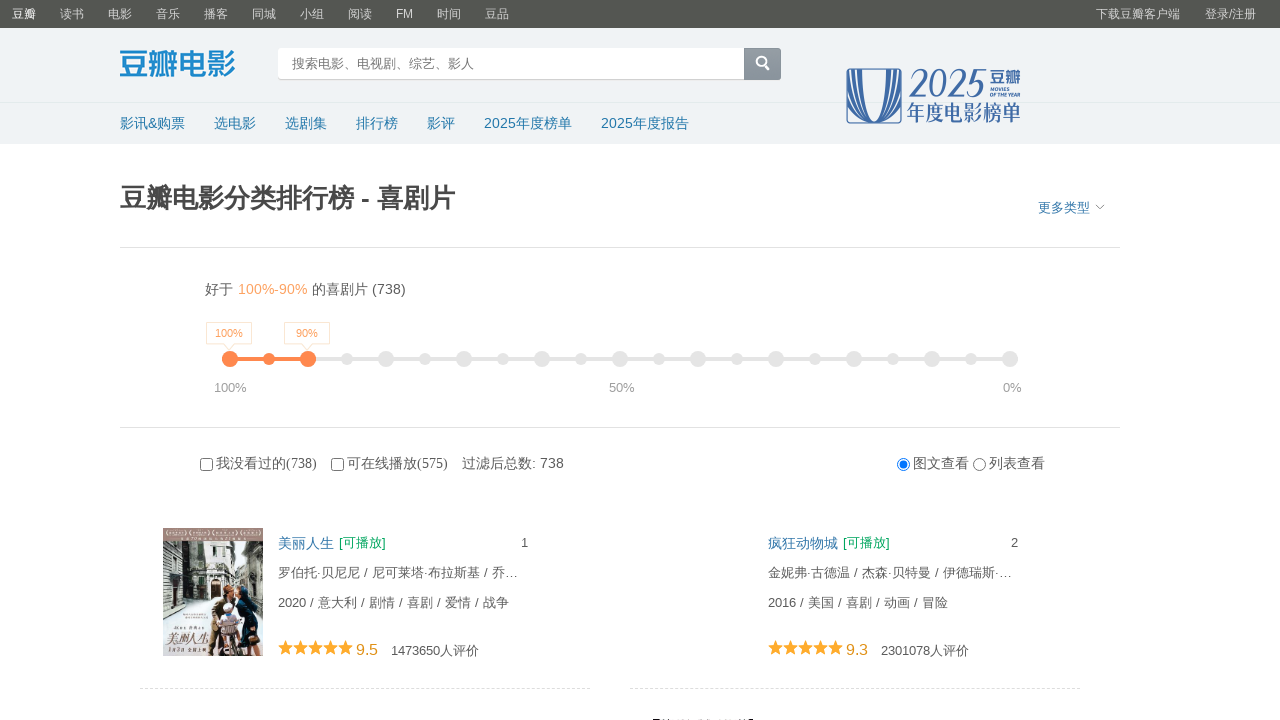

Scrolled to bottom of page to trigger infinite scroll (iteration 1/20)
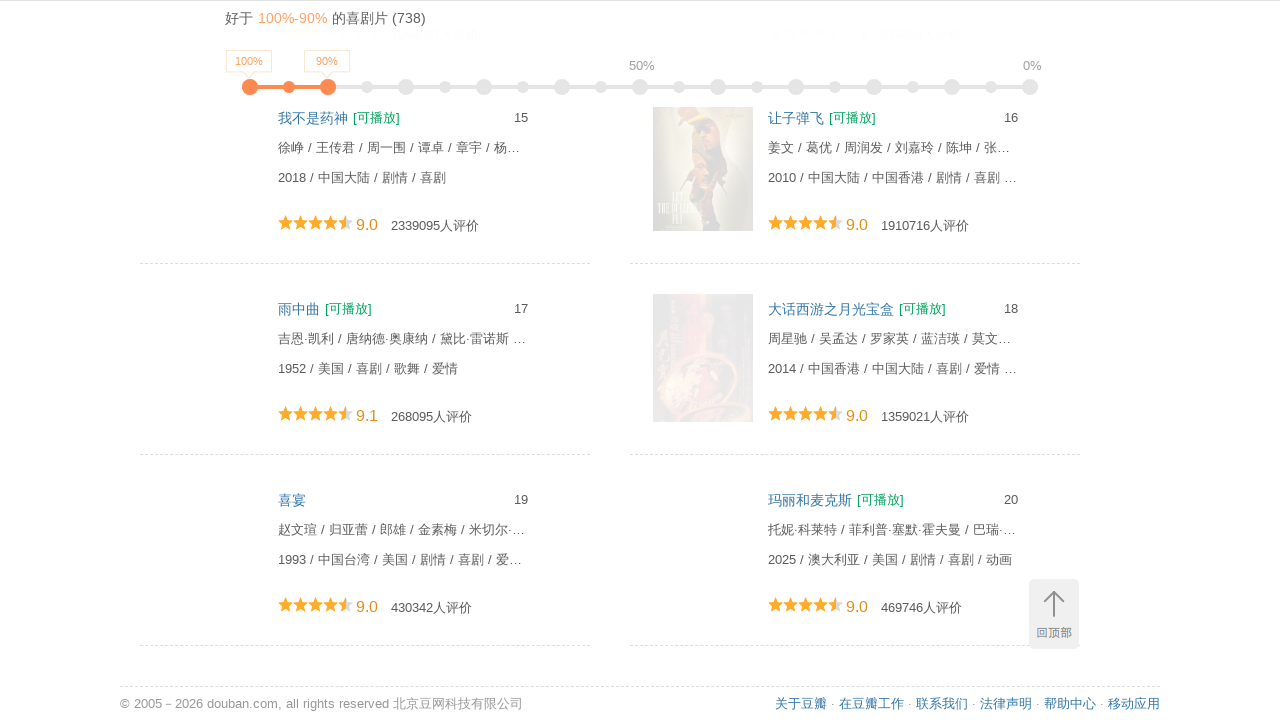

Waited 2 seconds for new movie entries to load (iteration 1/20)
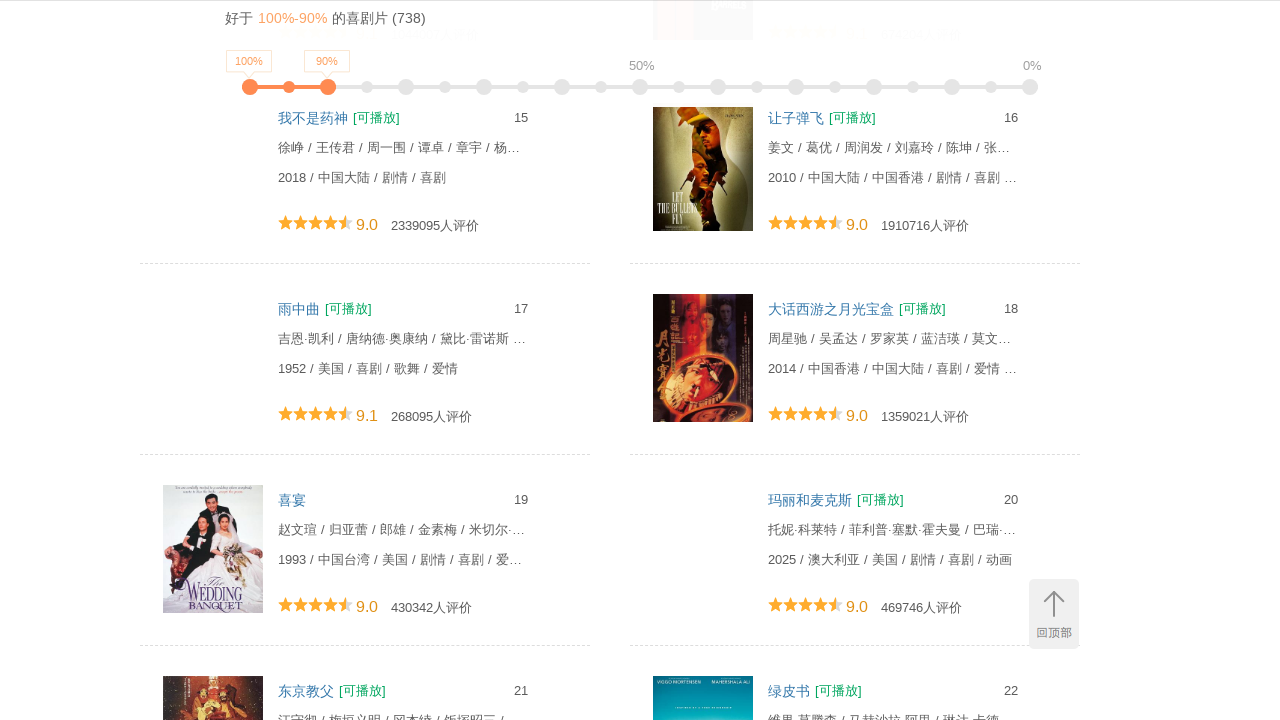

Scrolled to bottom of page to trigger infinite scroll (iteration 2/20)
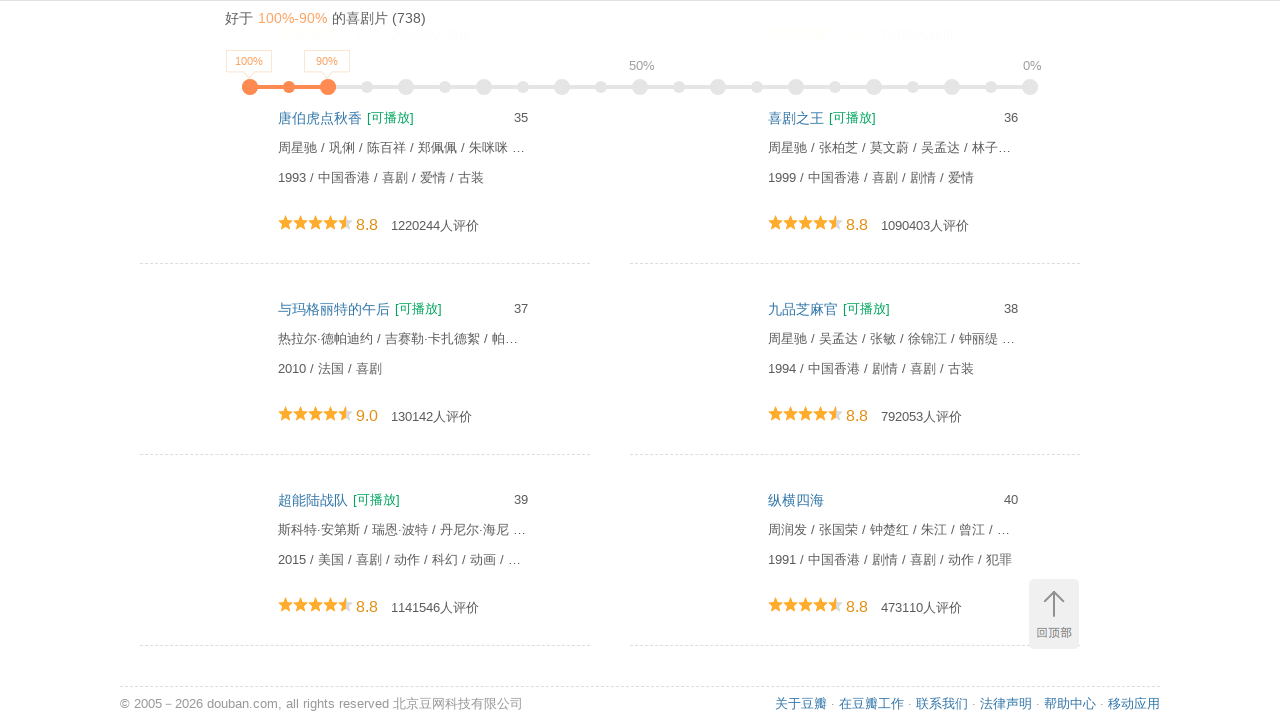

Waited 2 seconds for new movie entries to load (iteration 2/20)
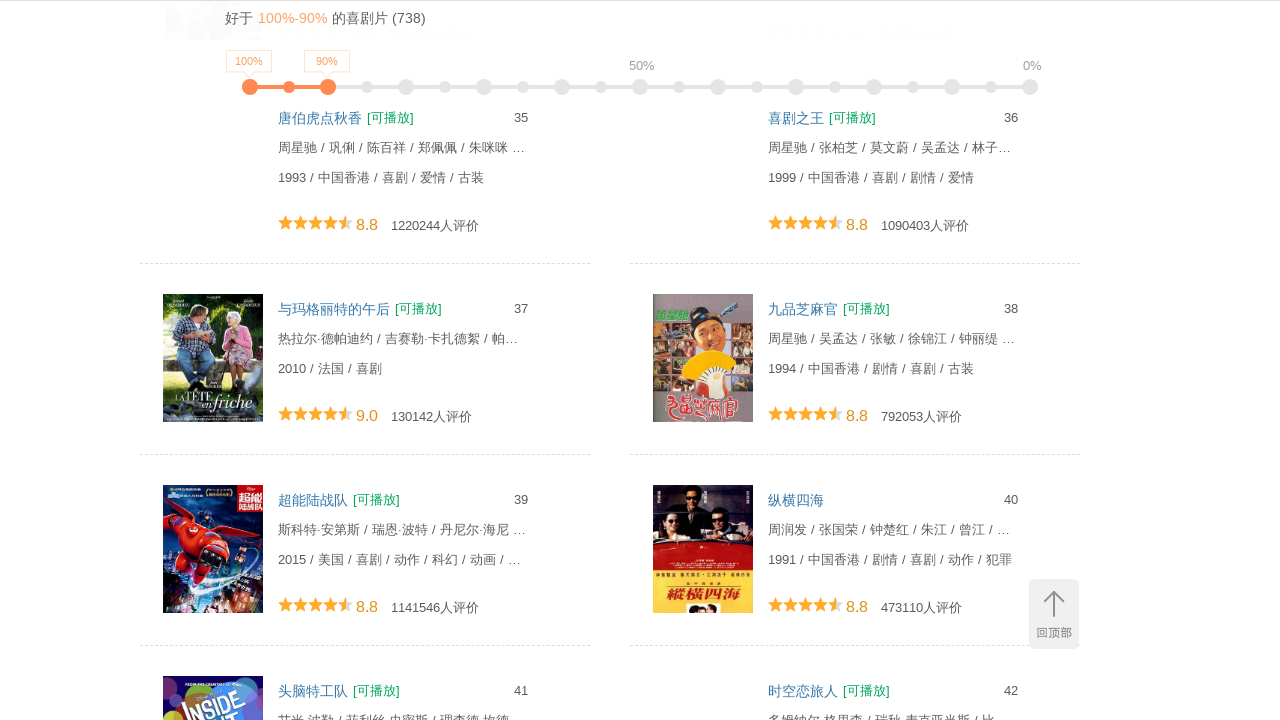

Scrolled to bottom of page to trigger infinite scroll (iteration 3/20)
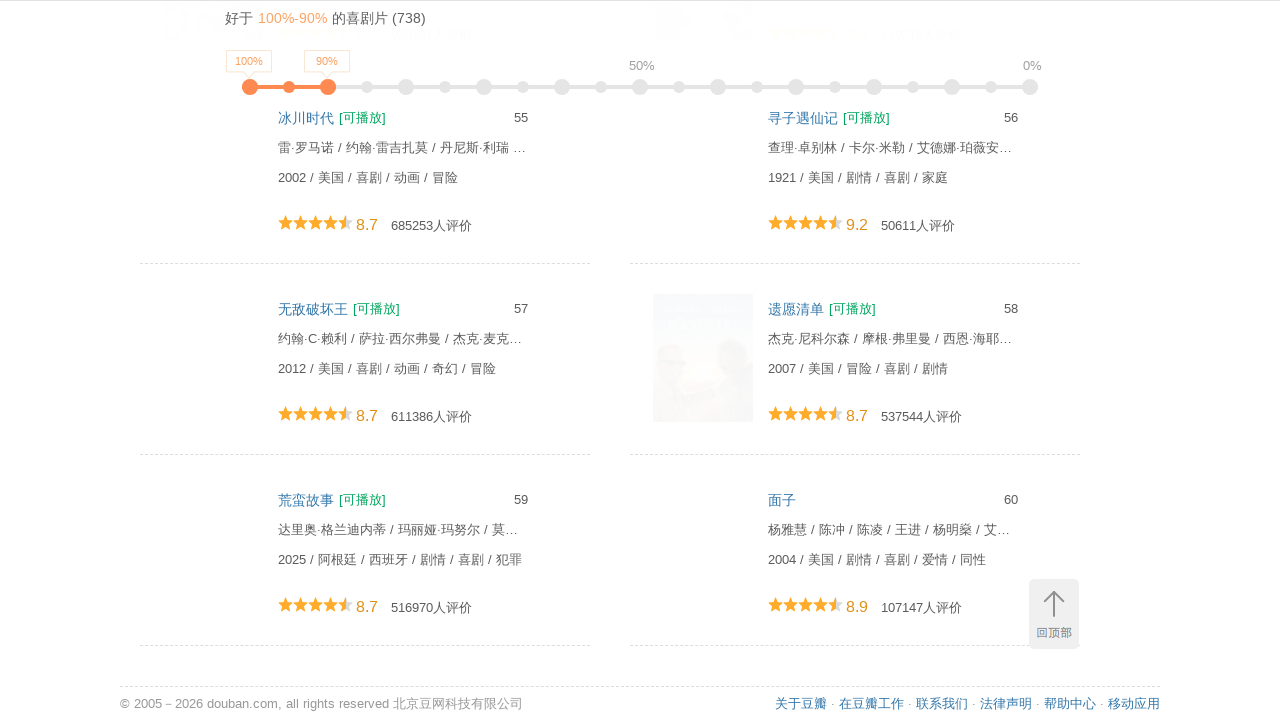

Waited 2 seconds for new movie entries to load (iteration 3/20)
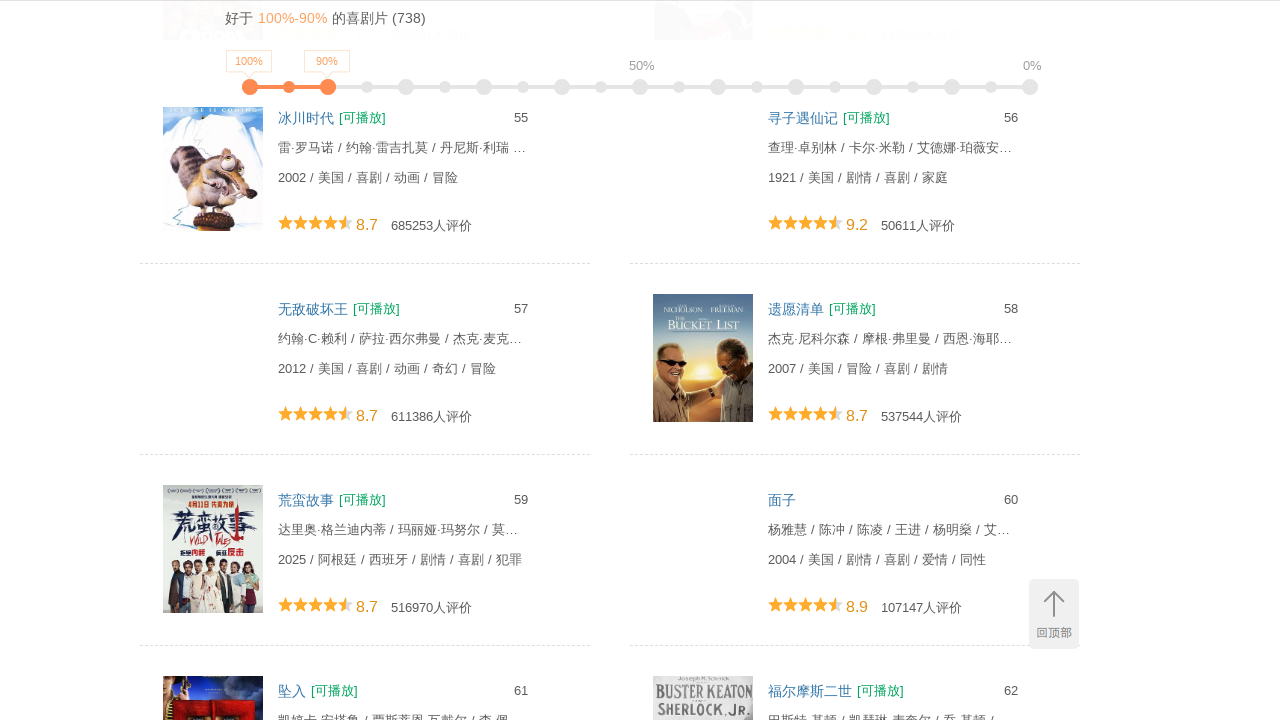

Scrolled to bottom of page to trigger infinite scroll (iteration 4/20)
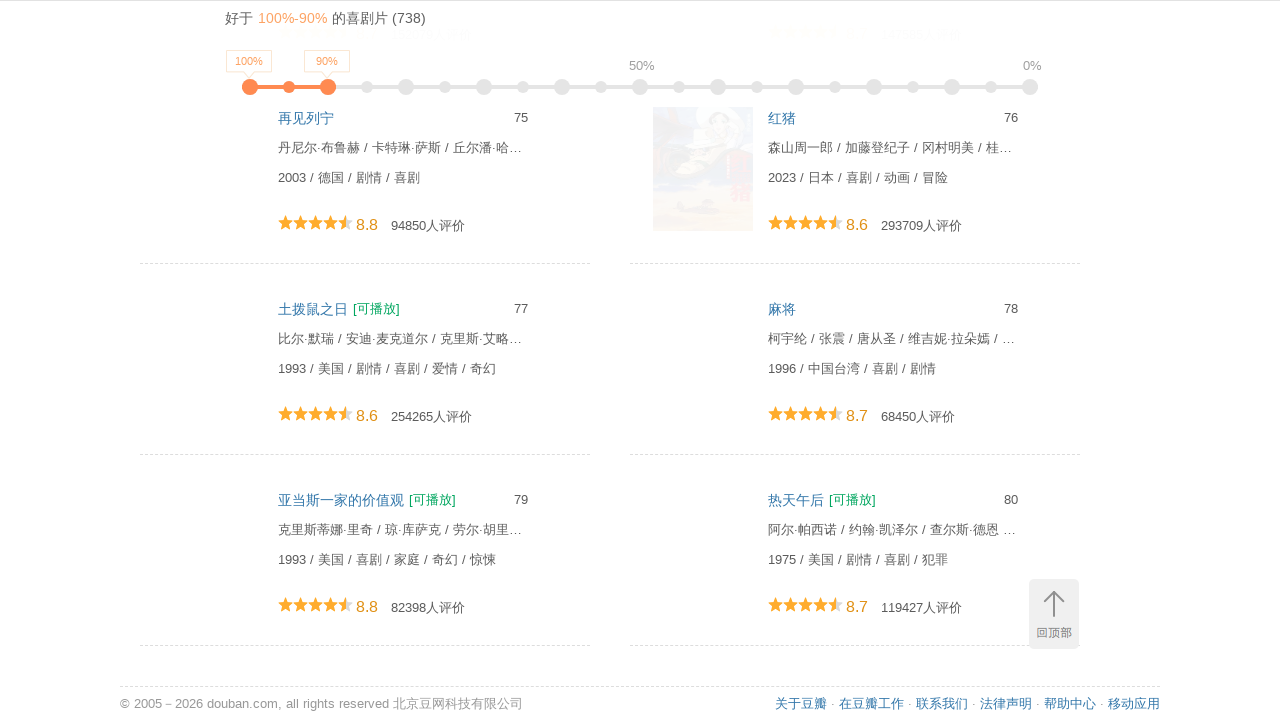

Waited 2 seconds for new movie entries to load (iteration 4/20)
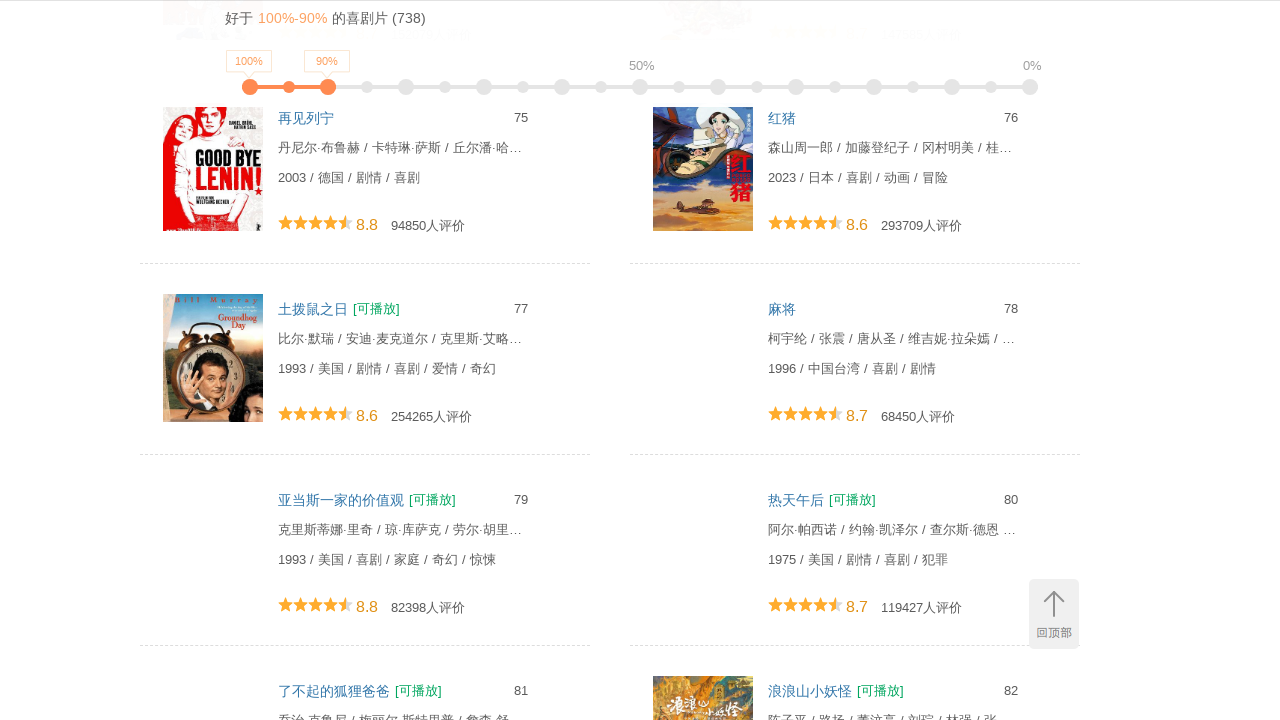

Scrolled to bottom of page to trigger infinite scroll (iteration 5/20)
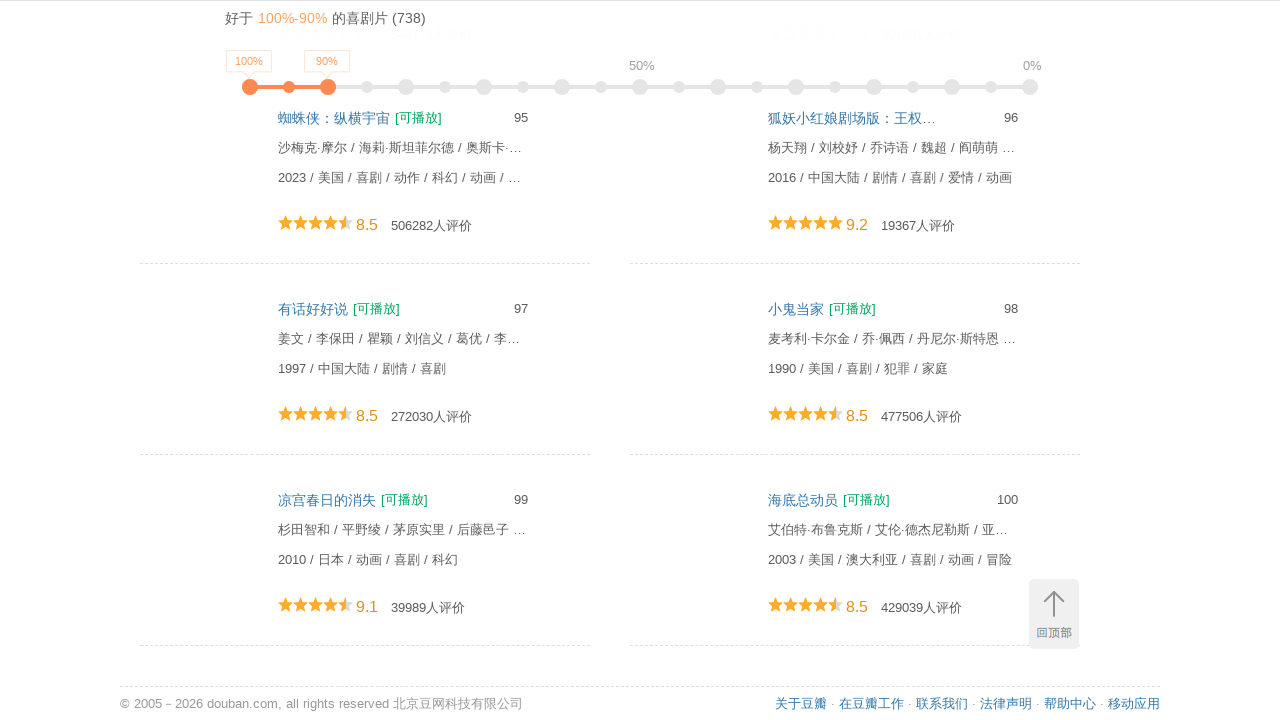

Waited 2 seconds for new movie entries to load (iteration 5/20)
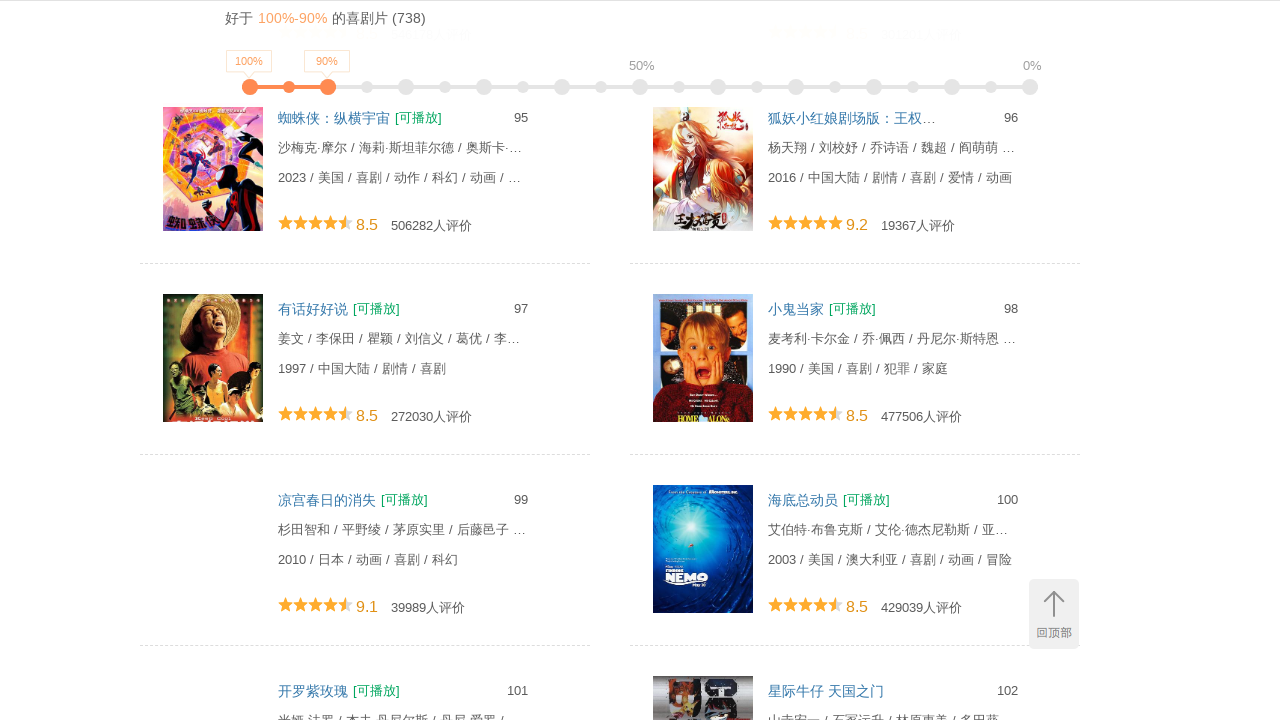

Scrolled to bottom of page to trigger infinite scroll (iteration 6/20)
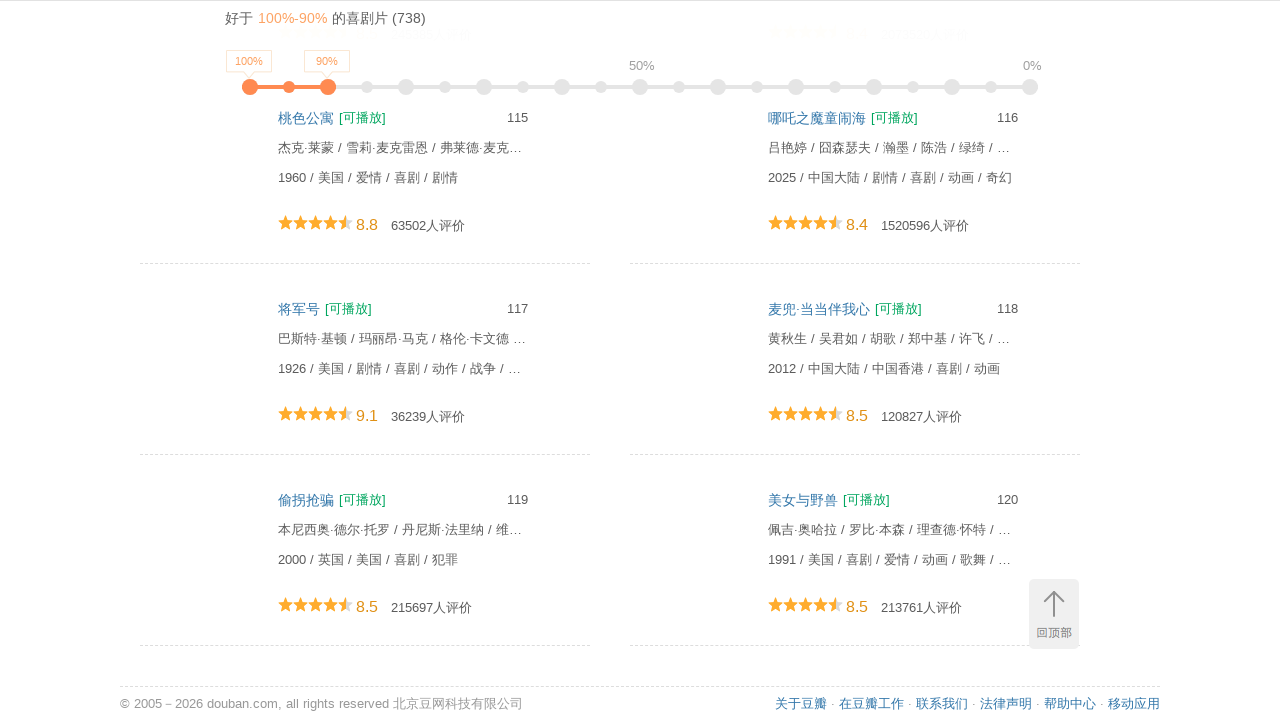

Waited 2 seconds for new movie entries to load (iteration 6/20)
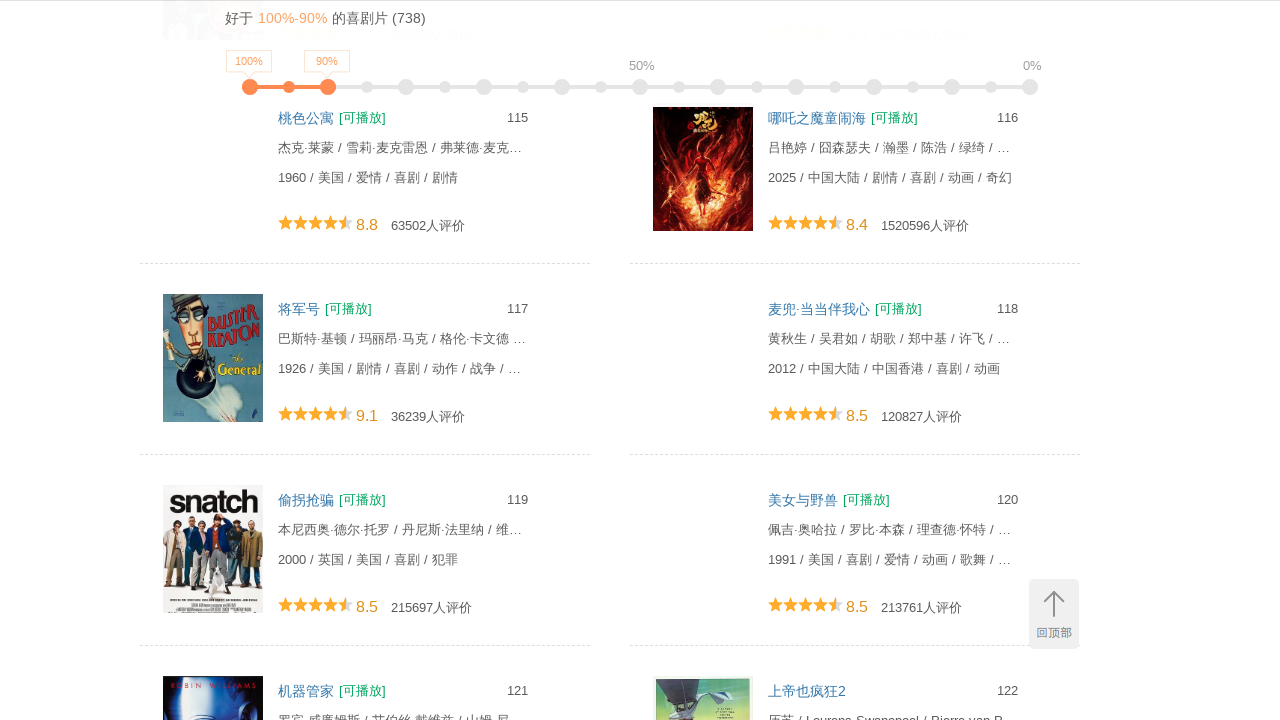

Scrolled to bottom of page to trigger infinite scroll (iteration 7/20)
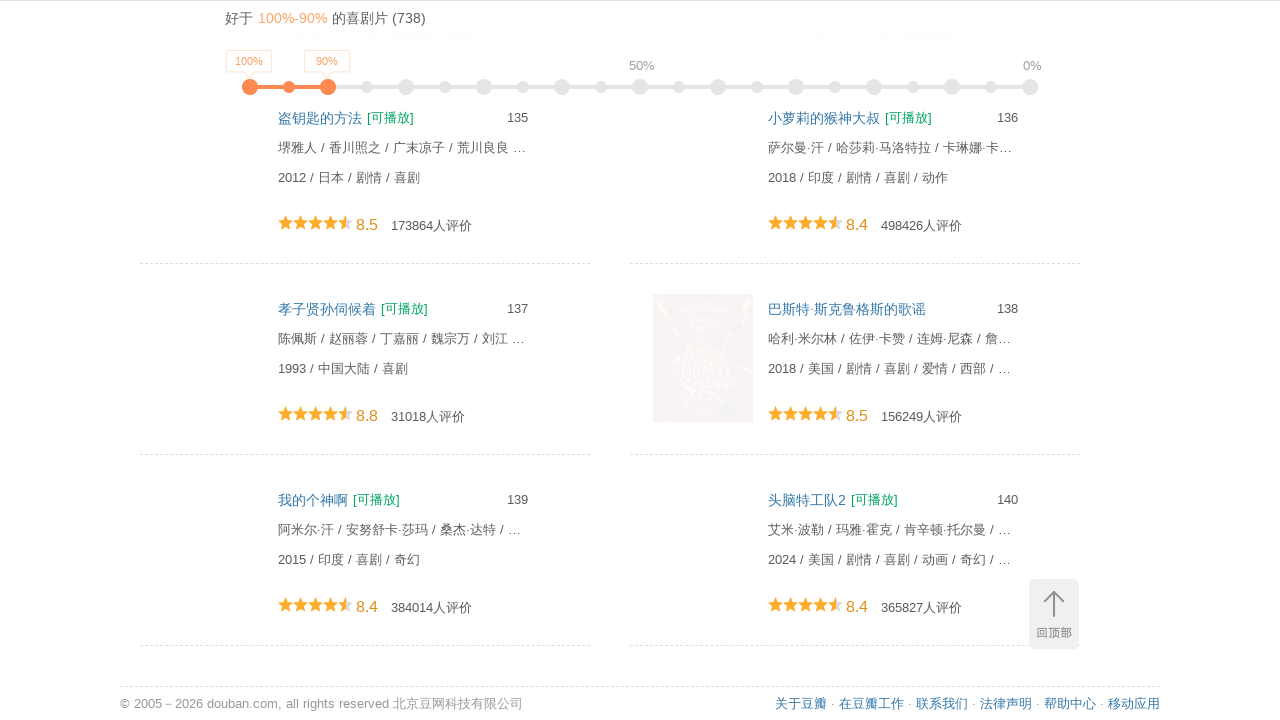

Waited 2 seconds for new movie entries to load (iteration 7/20)
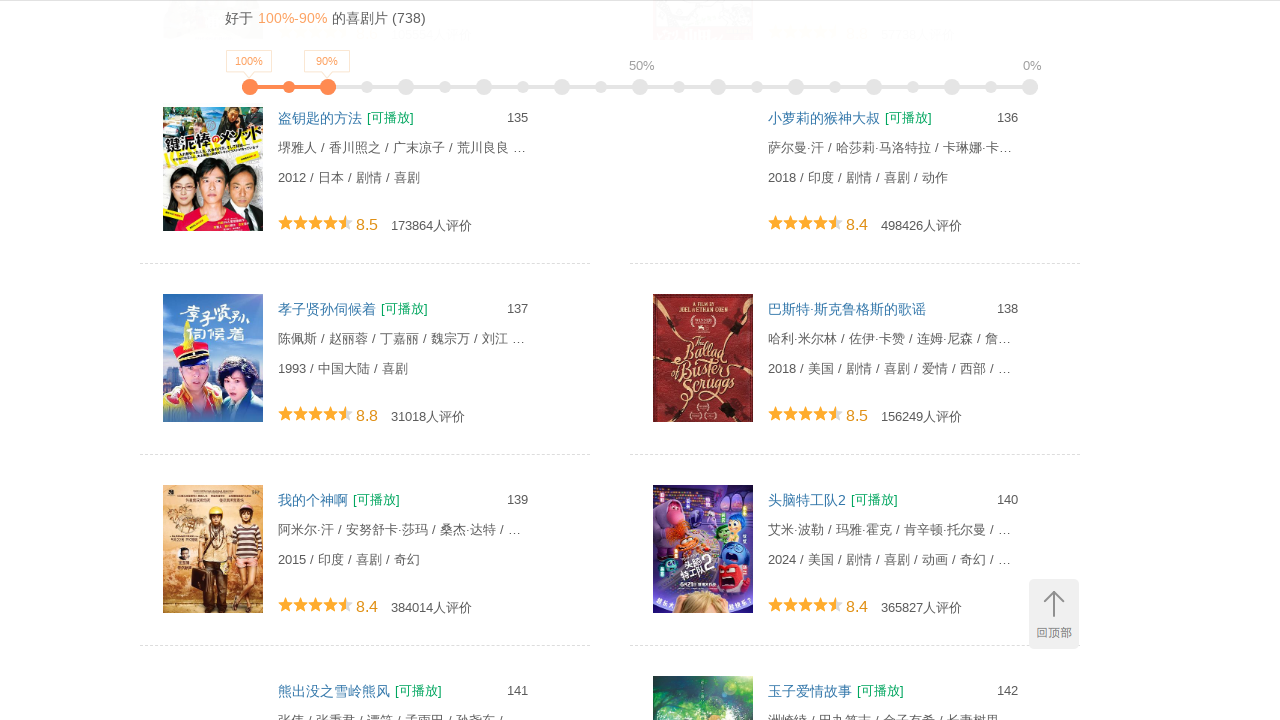

Scrolled to bottom of page to trigger infinite scroll (iteration 8/20)
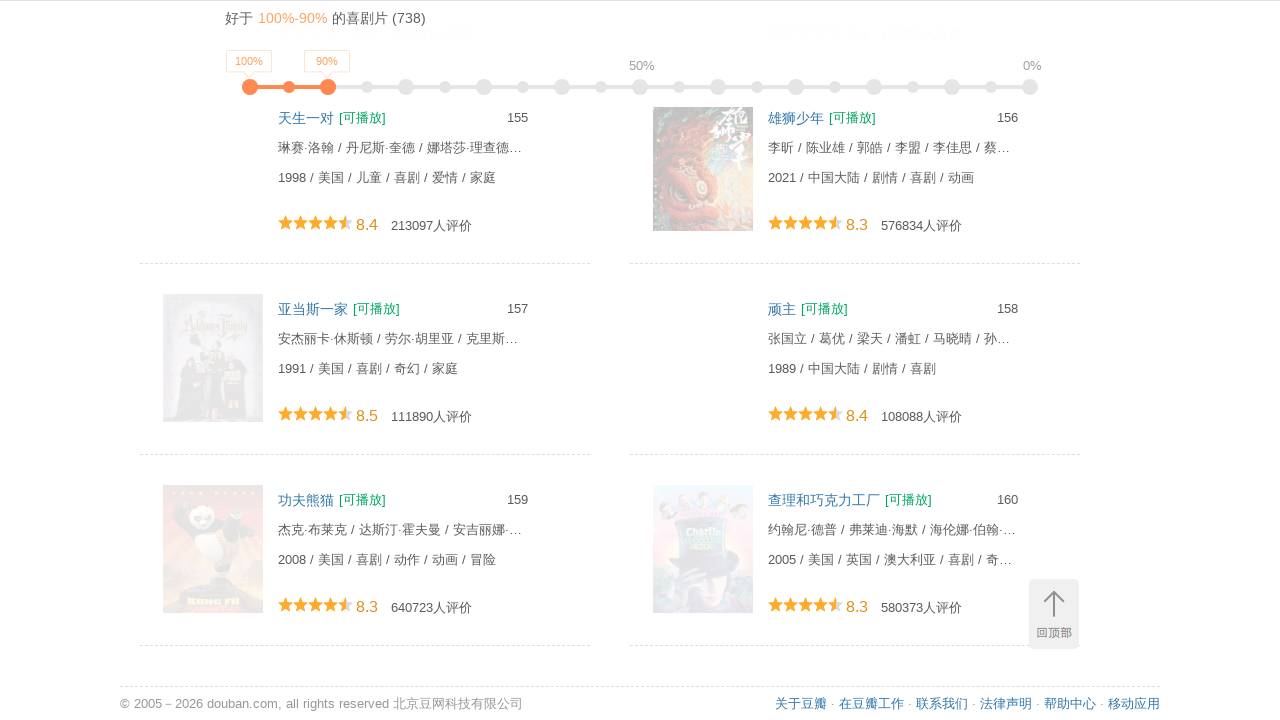

Waited 2 seconds for new movie entries to load (iteration 8/20)
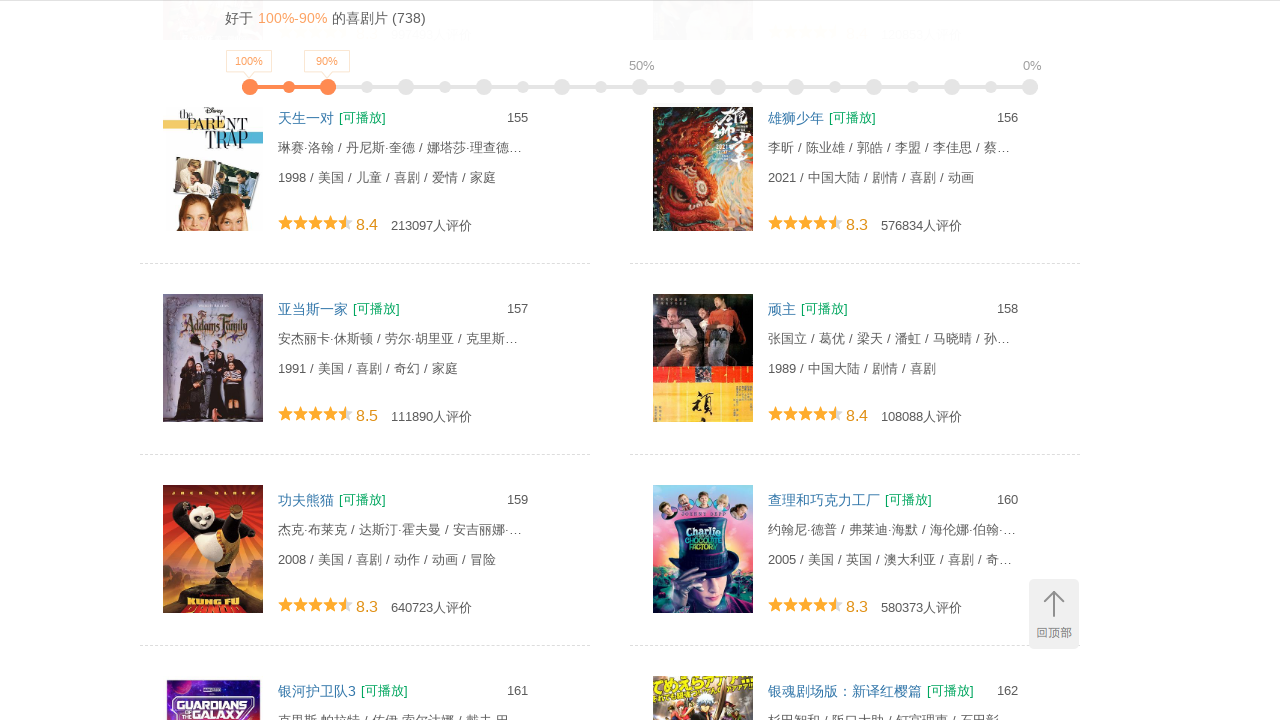

Scrolled to bottom of page to trigger infinite scroll (iteration 9/20)
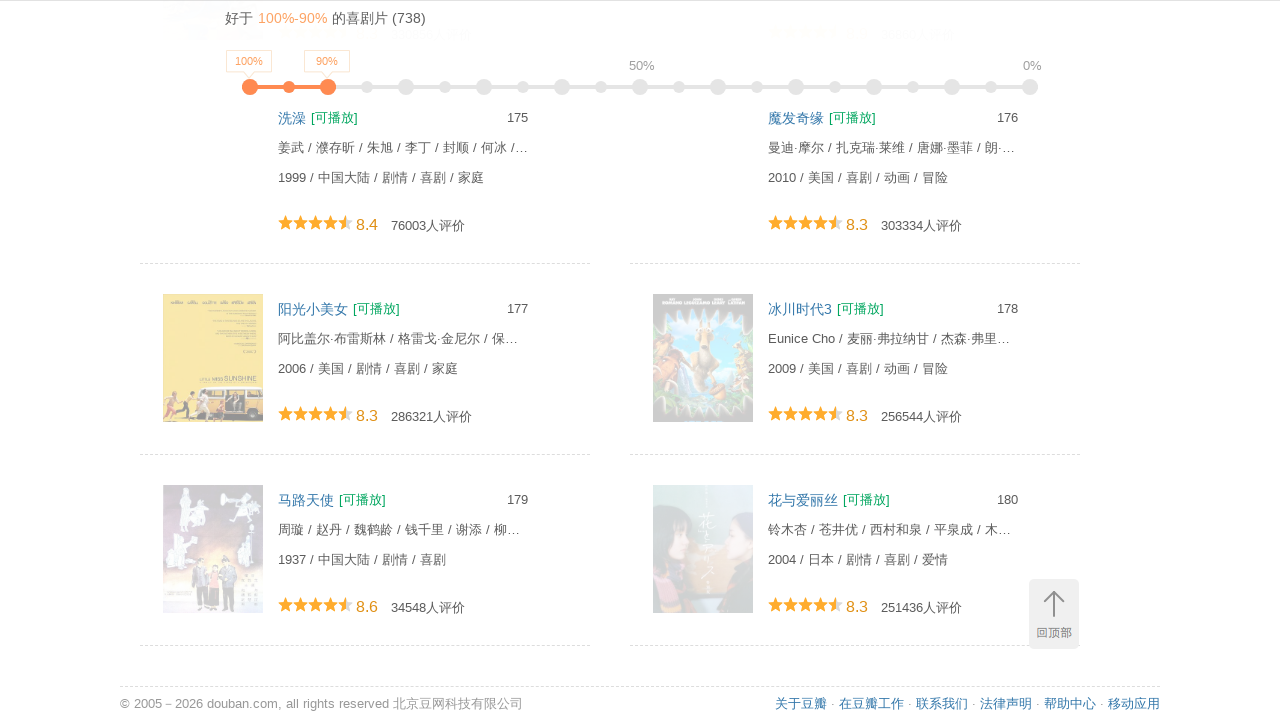

Waited 2 seconds for new movie entries to load (iteration 9/20)
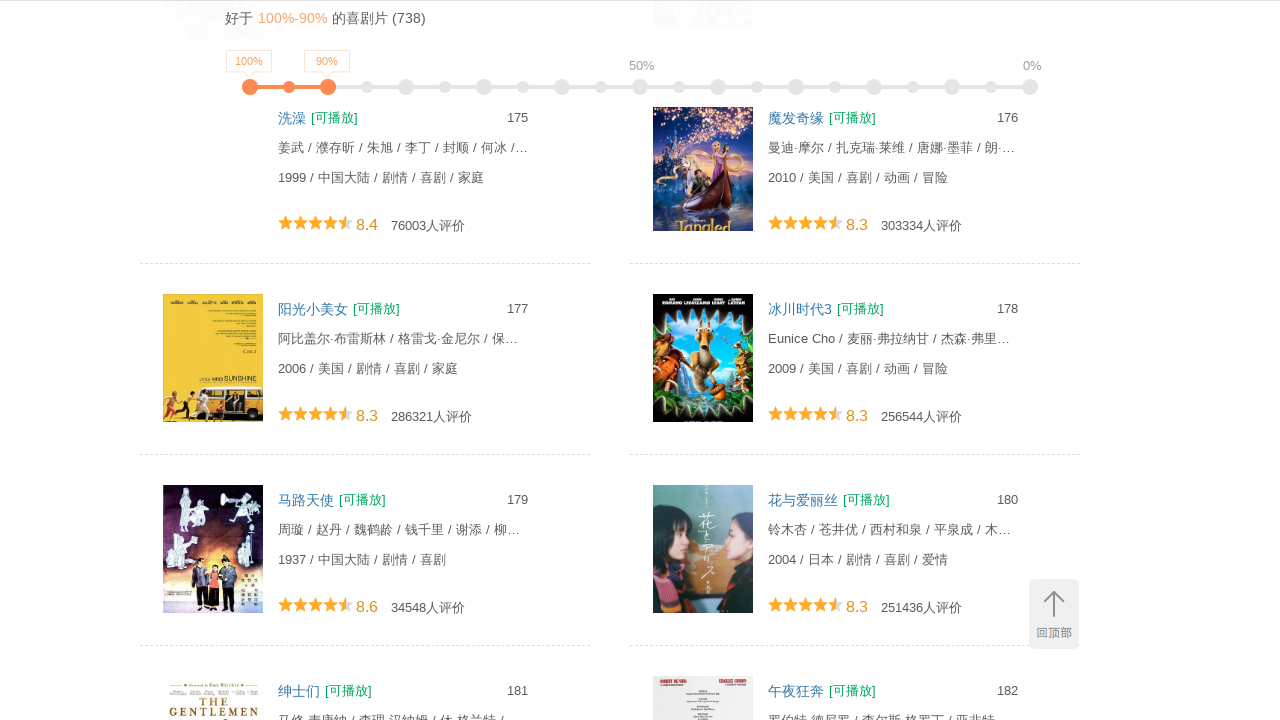

Scrolled to bottom of page to trigger infinite scroll (iteration 10/20)
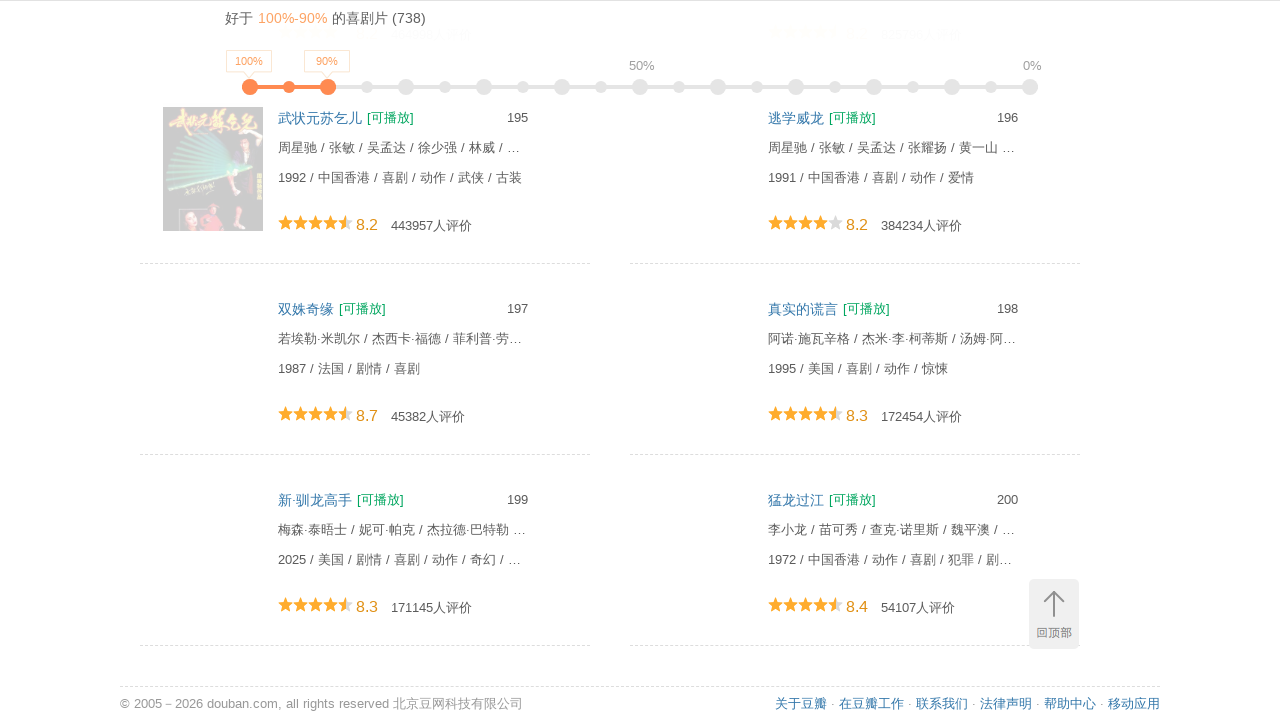

Waited 2 seconds for new movie entries to load (iteration 10/20)
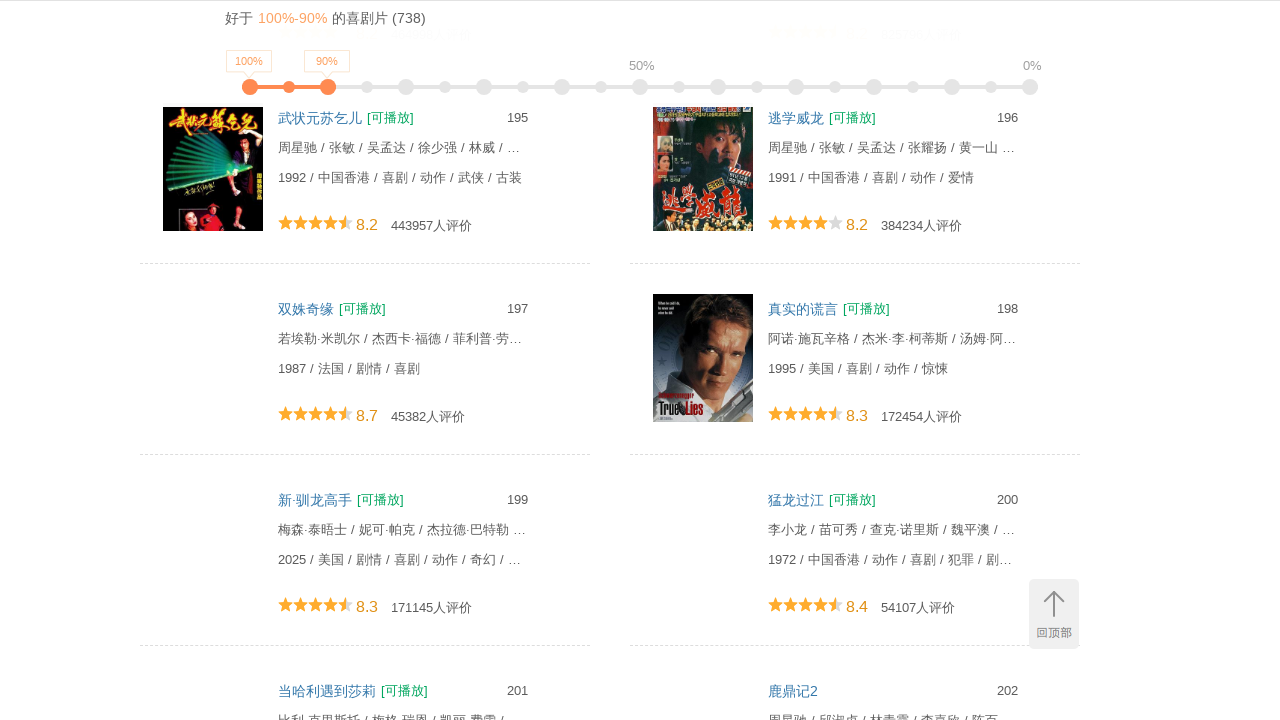

Scrolled to bottom of page to trigger infinite scroll (iteration 11/20)
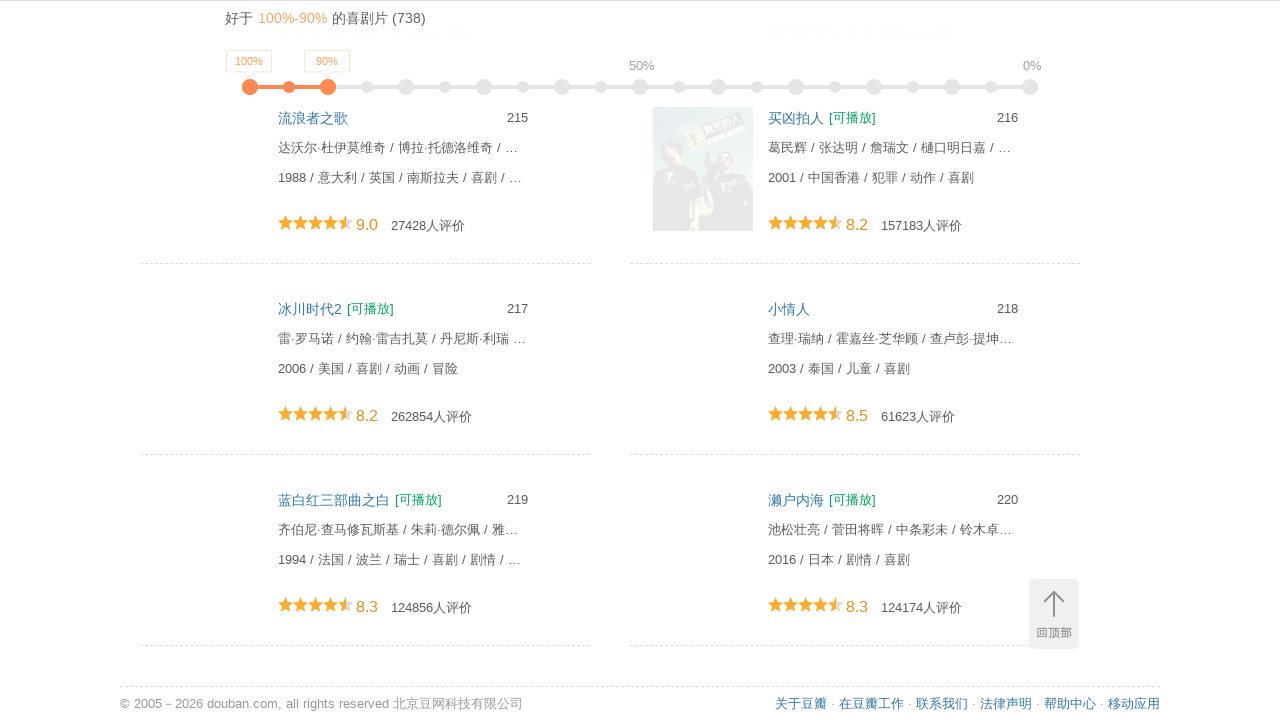

Waited 2 seconds for new movie entries to load (iteration 11/20)
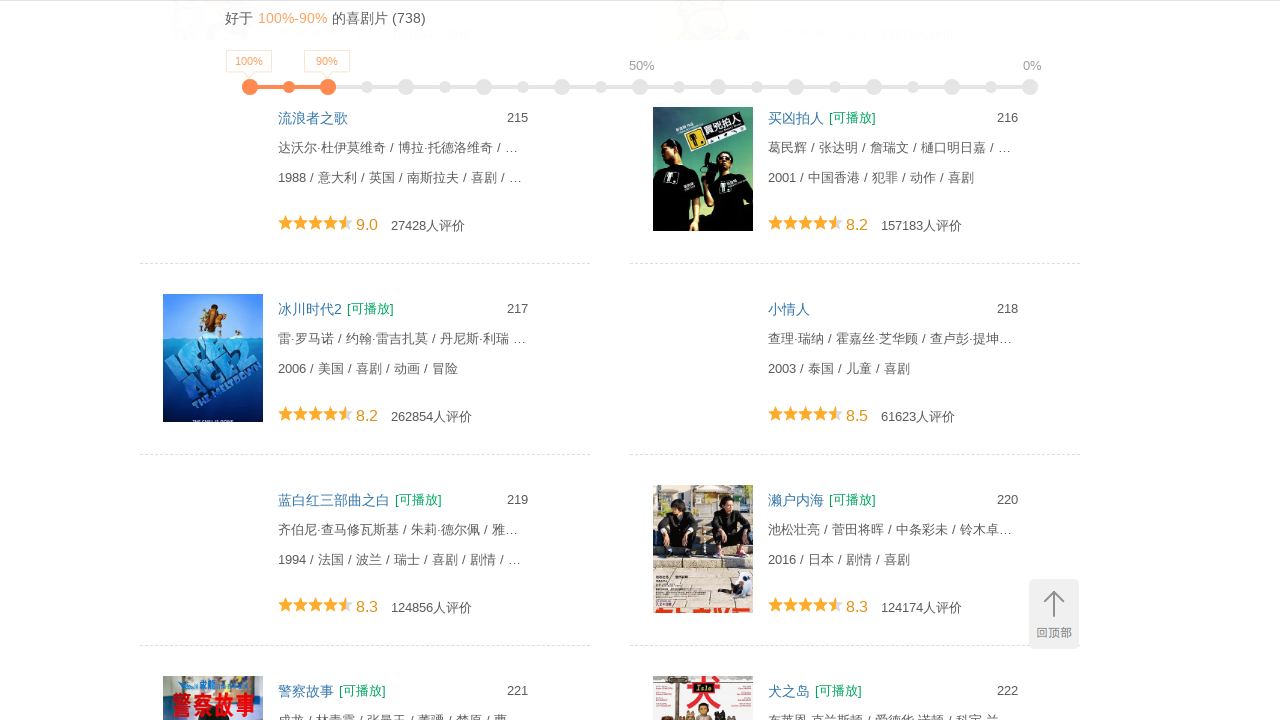

Scrolled to bottom of page to trigger infinite scroll (iteration 12/20)
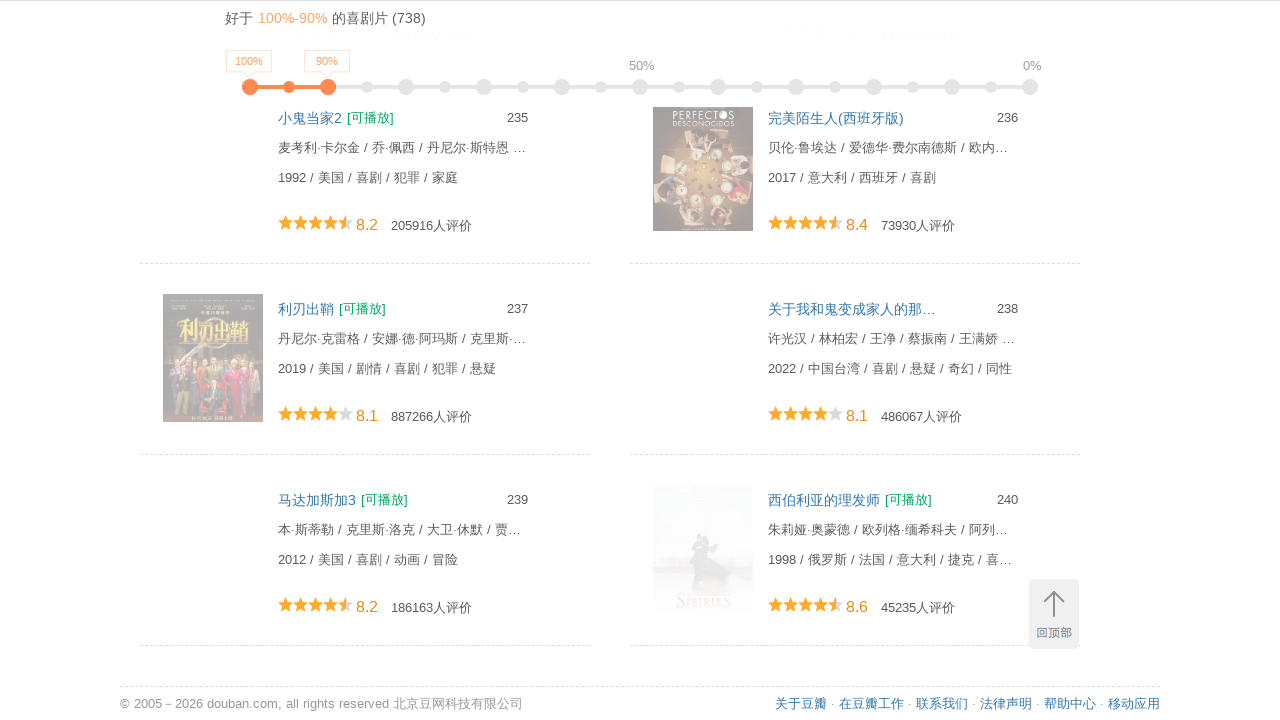

Waited 2 seconds for new movie entries to load (iteration 12/20)
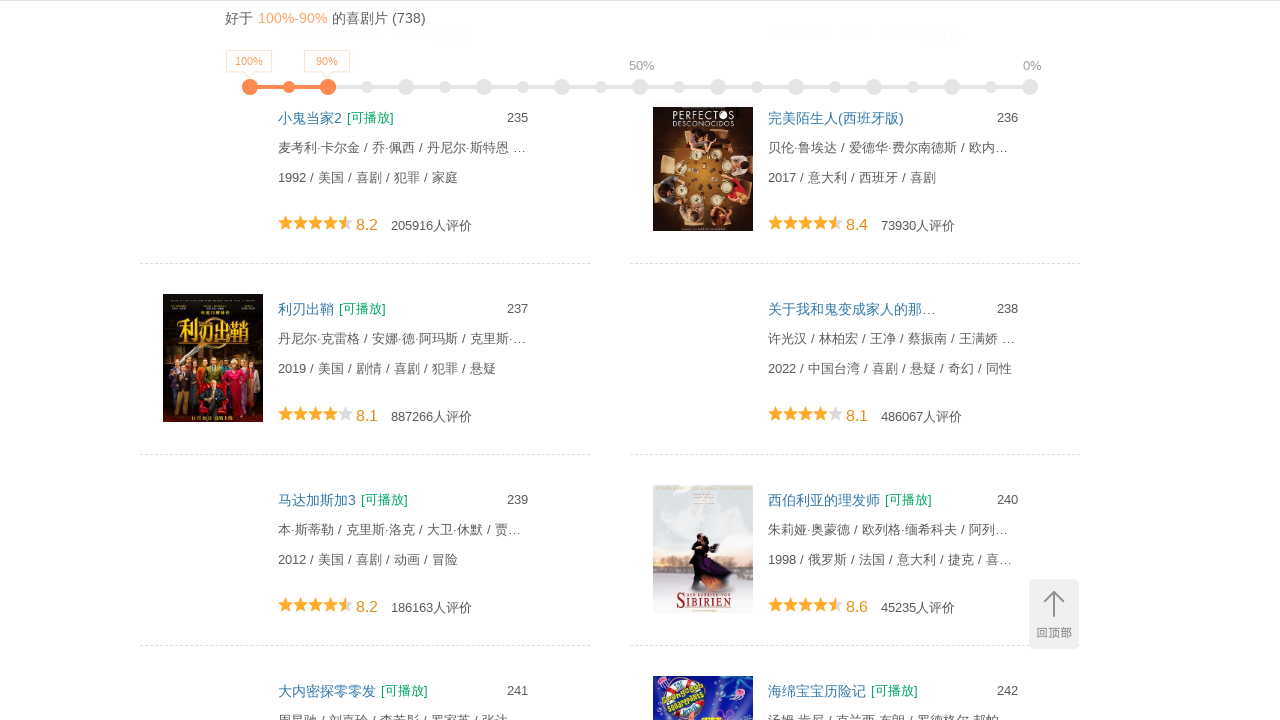

Scrolled to bottom of page to trigger infinite scroll (iteration 13/20)
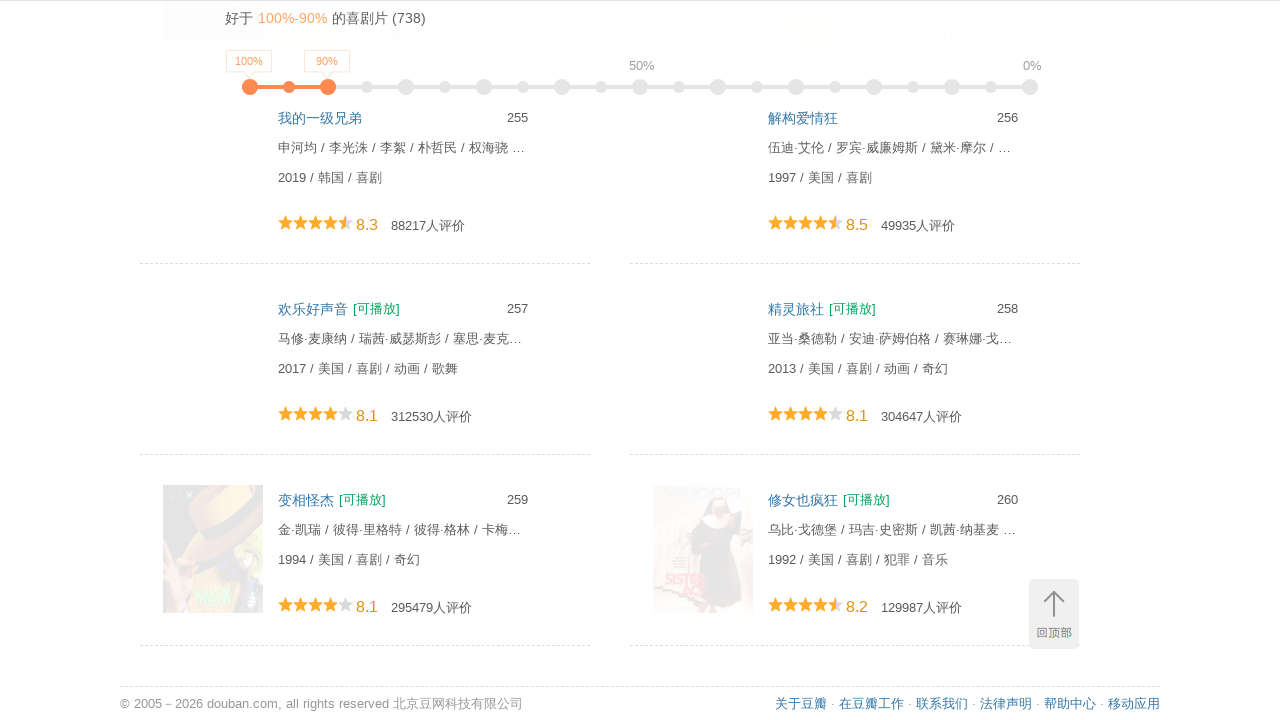

Waited 2 seconds for new movie entries to load (iteration 13/20)
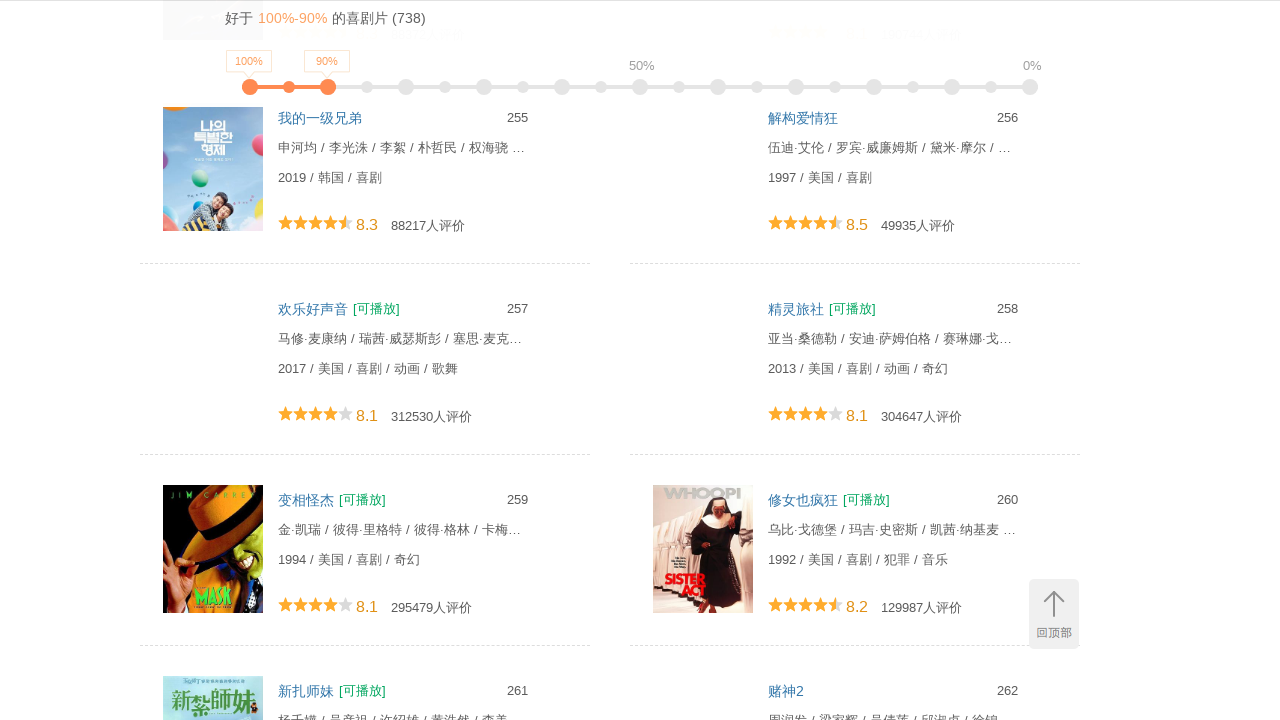

Scrolled to bottom of page to trigger infinite scroll (iteration 14/20)
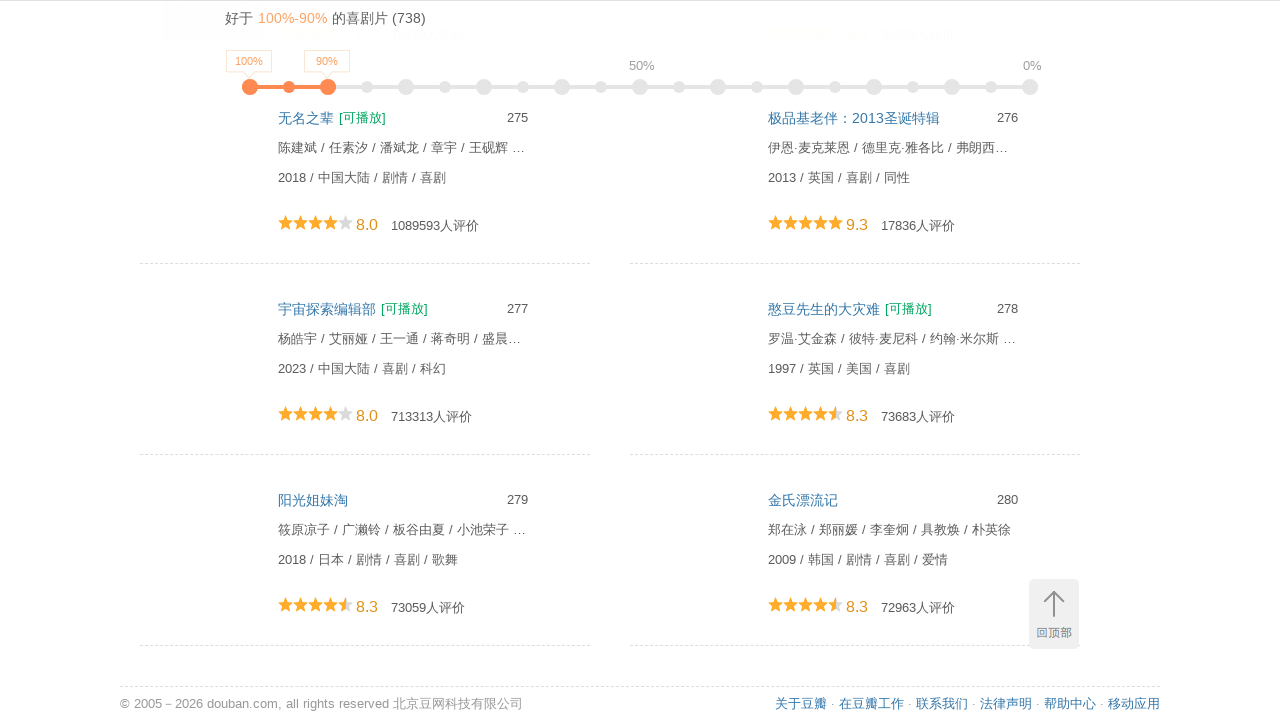

Waited 2 seconds for new movie entries to load (iteration 14/20)
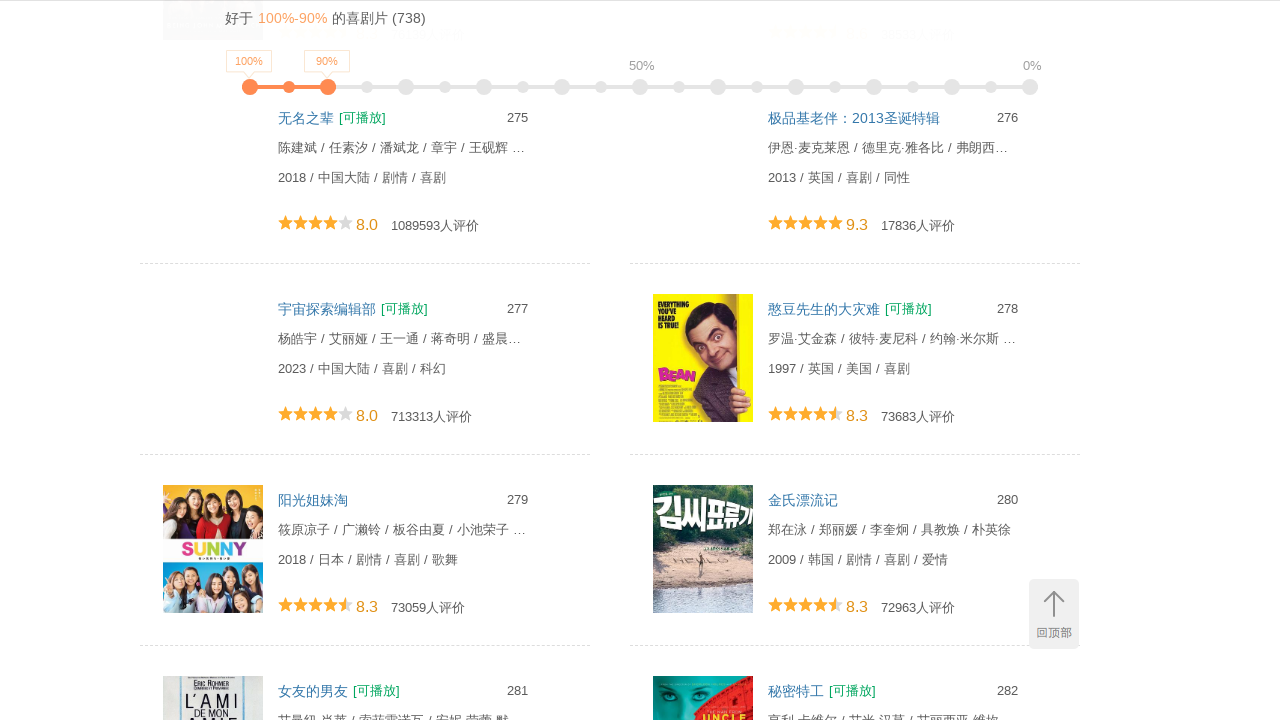

Scrolled to bottom of page to trigger infinite scroll (iteration 15/20)
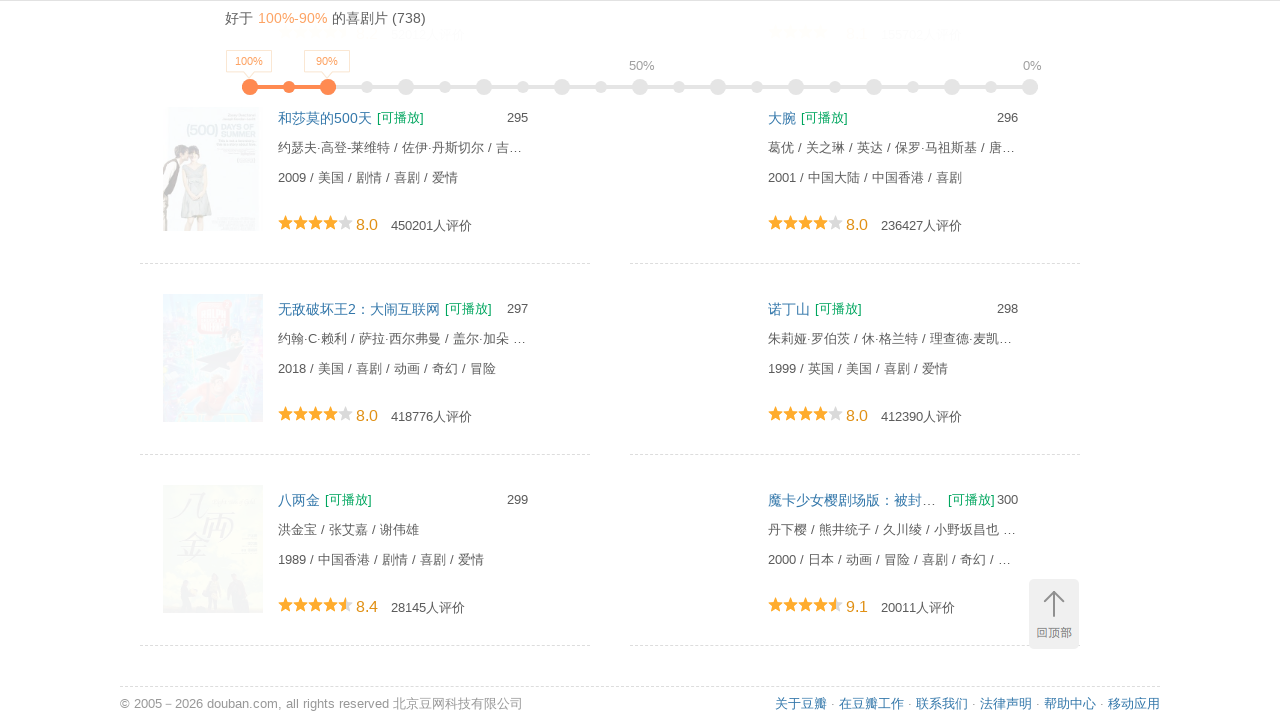

Waited 2 seconds for new movie entries to load (iteration 15/20)
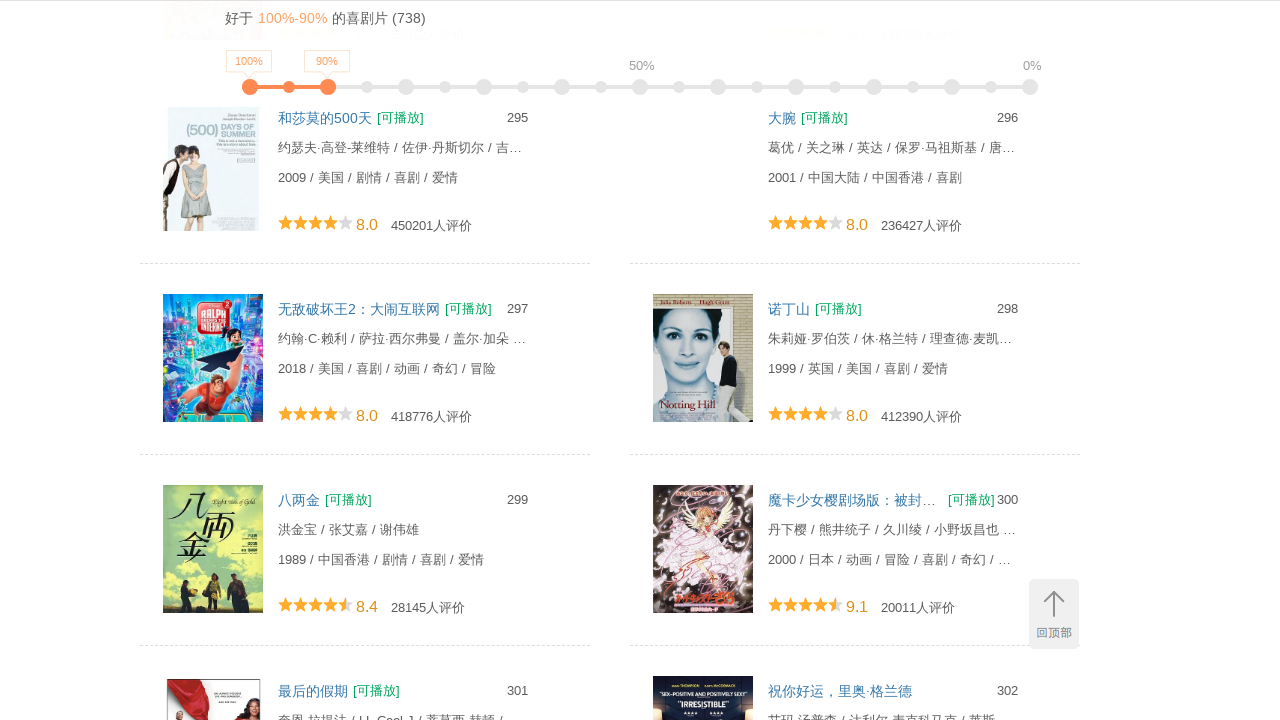

Scrolled to bottom of page to trigger infinite scroll (iteration 16/20)
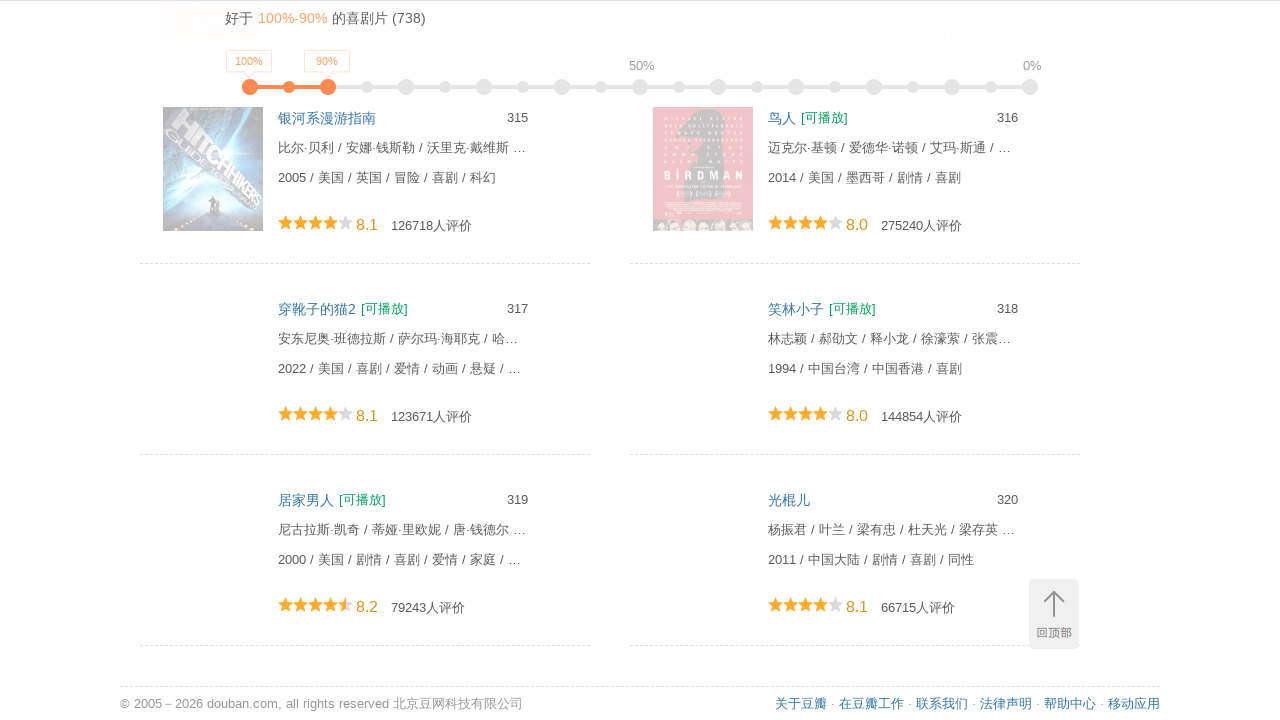

Waited 2 seconds for new movie entries to load (iteration 16/20)
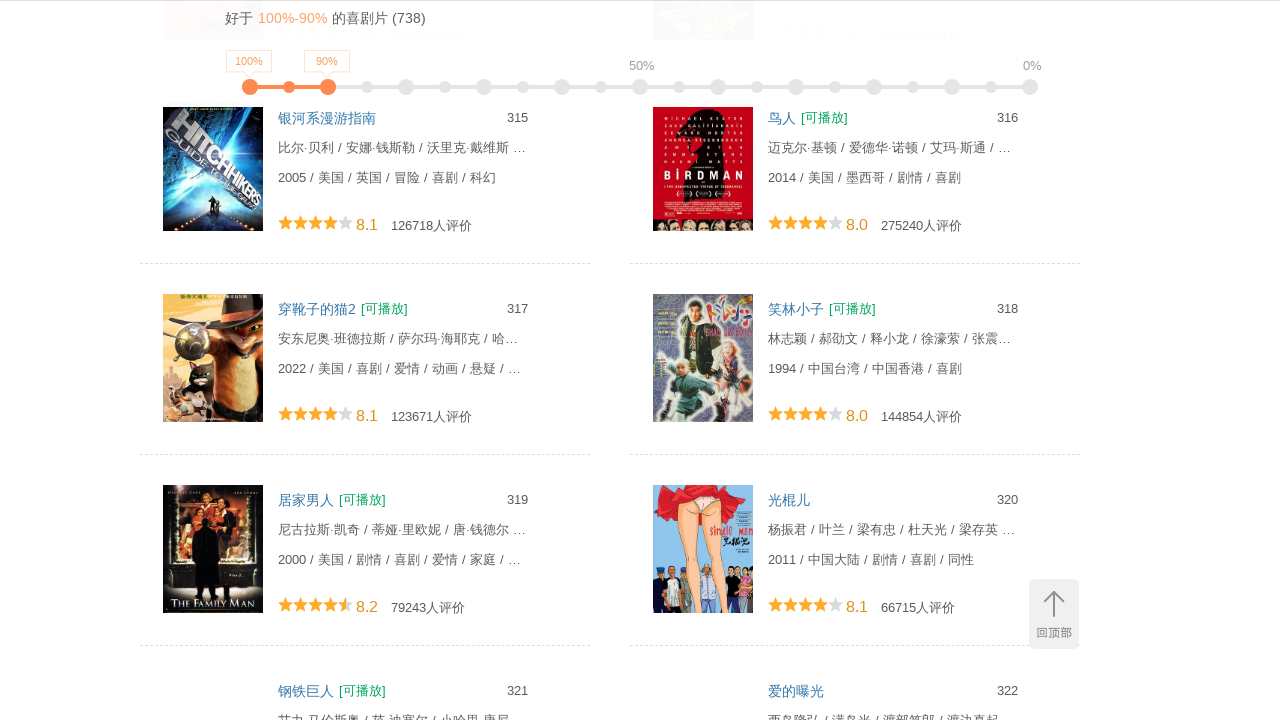

Scrolled to bottom of page to trigger infinite scroll (iteration 17/20)
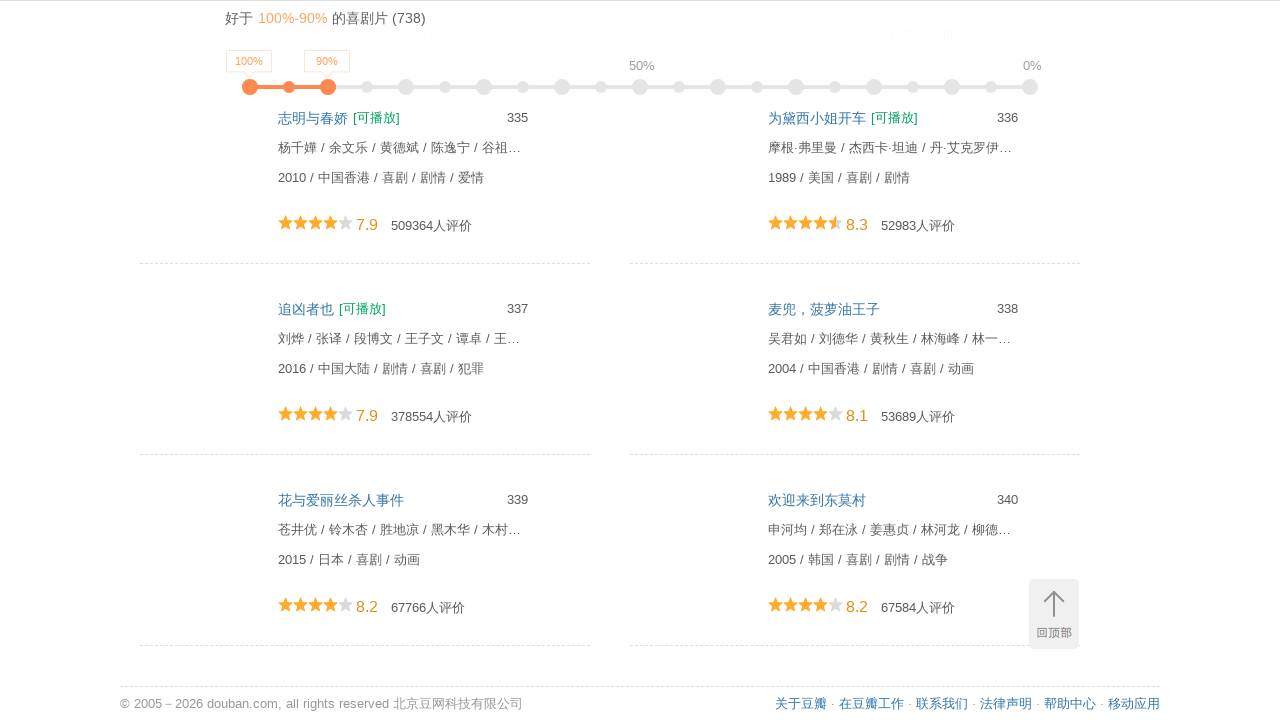

Waited 2 seconds for new movie entries to load (iteration 17/20)
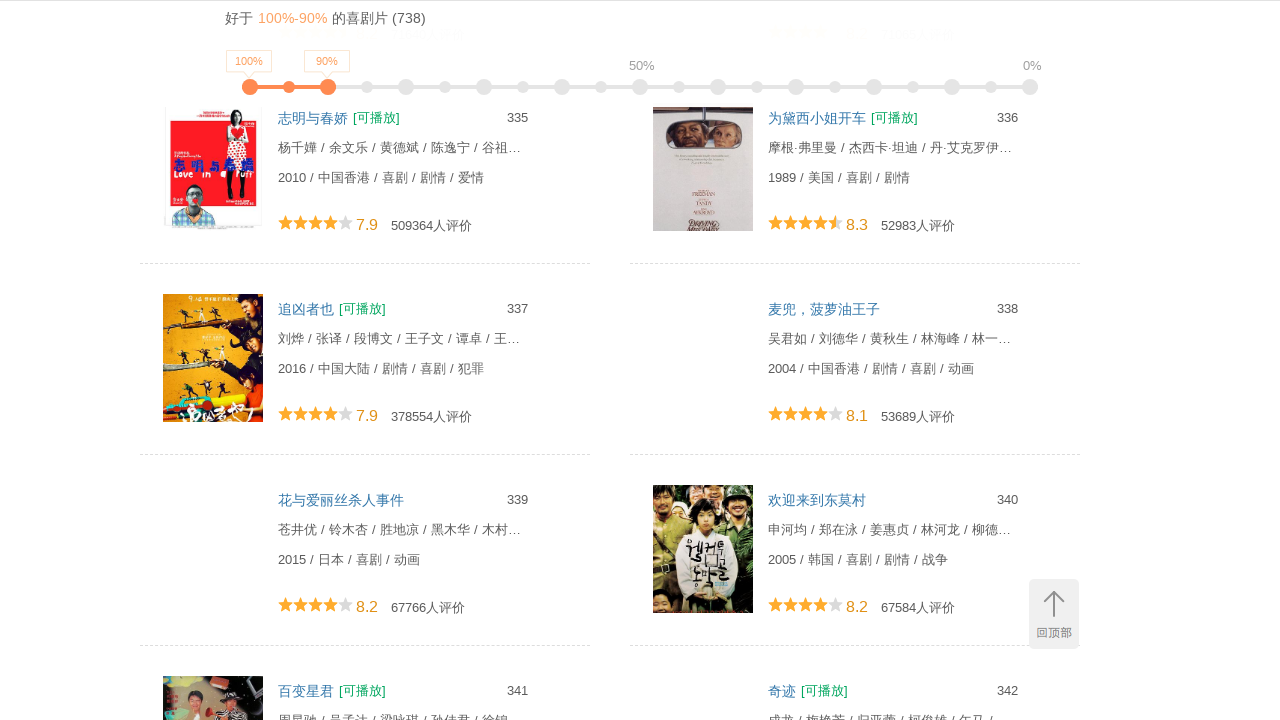

Scrolled to bottom of page to trigger infinite scroll (iteration 18/20)
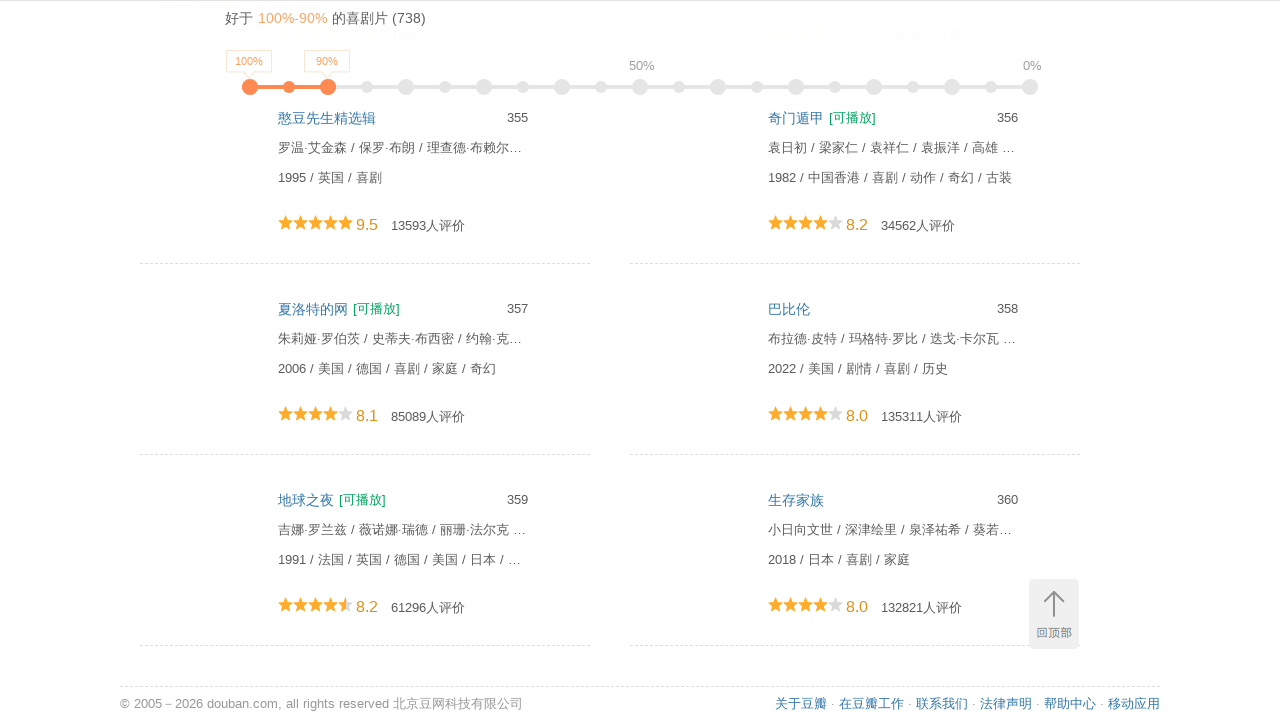

Waited 2 seconds for new movie entries to load (iteration 18/20)
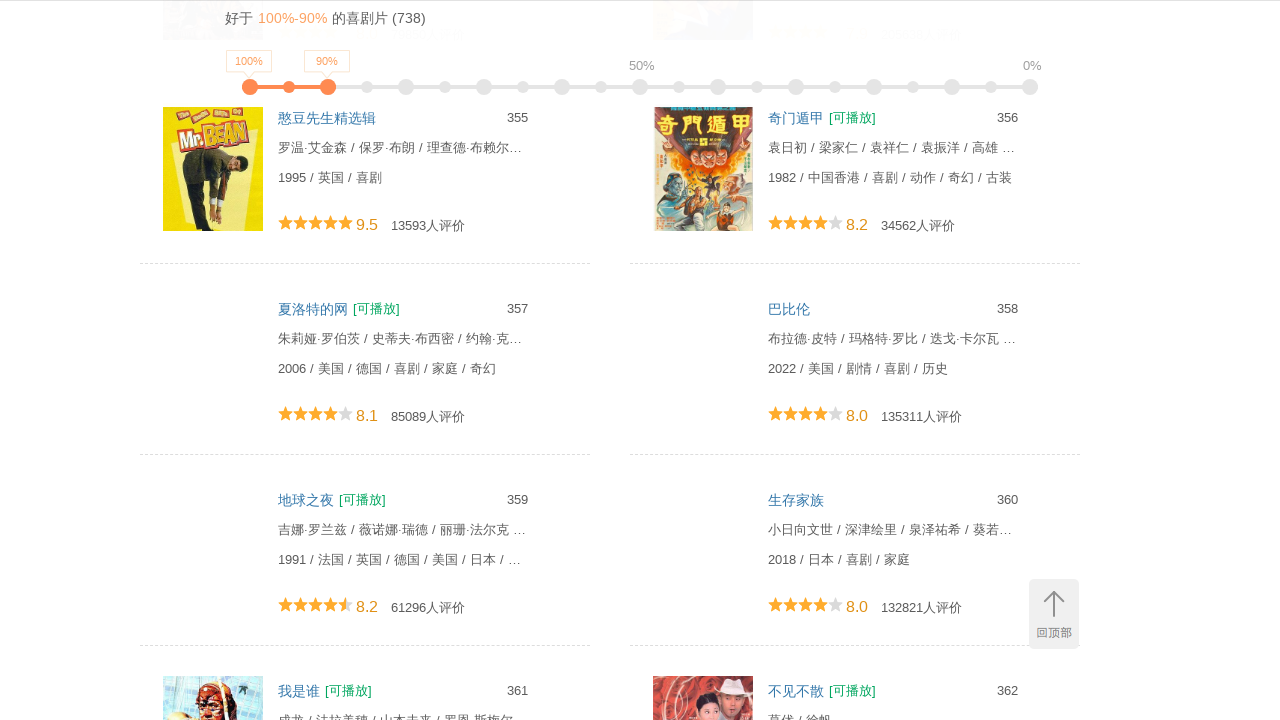

Scrolled to bottom of page to trigger infinite scroll (iteration 19/20)
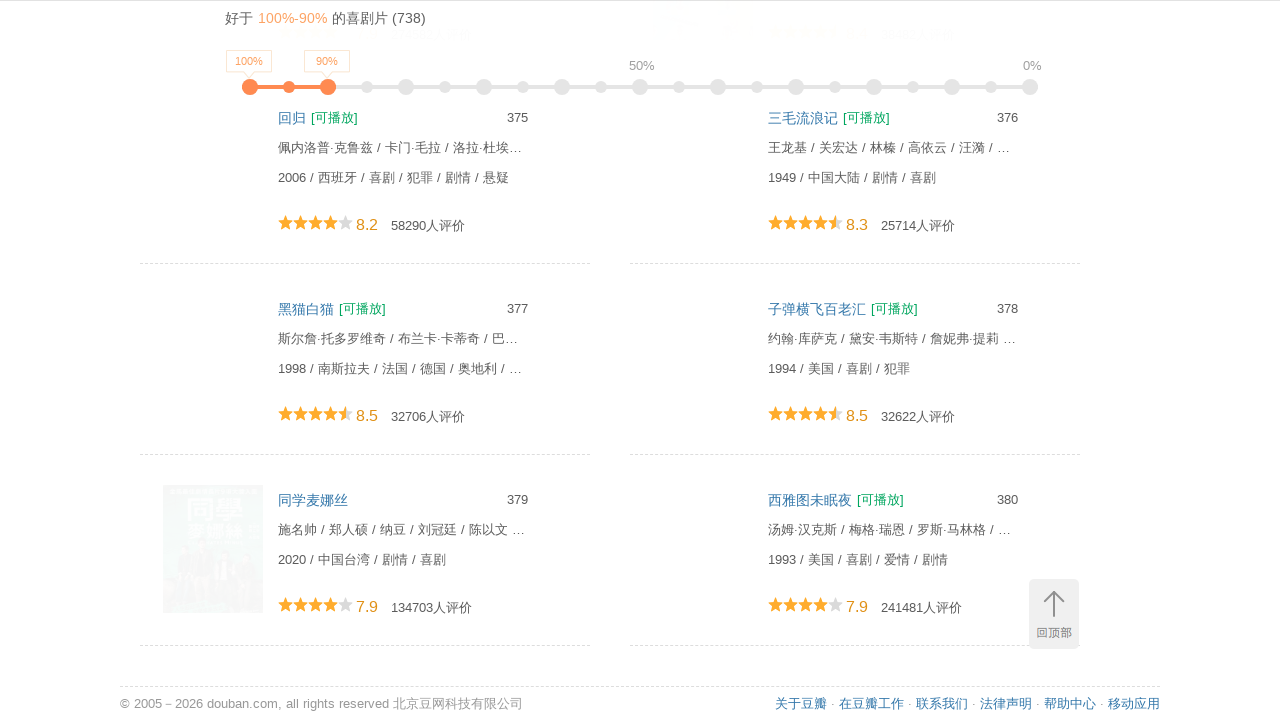

Waited 2 seconds for new movie entries to load (iteration 19/20)
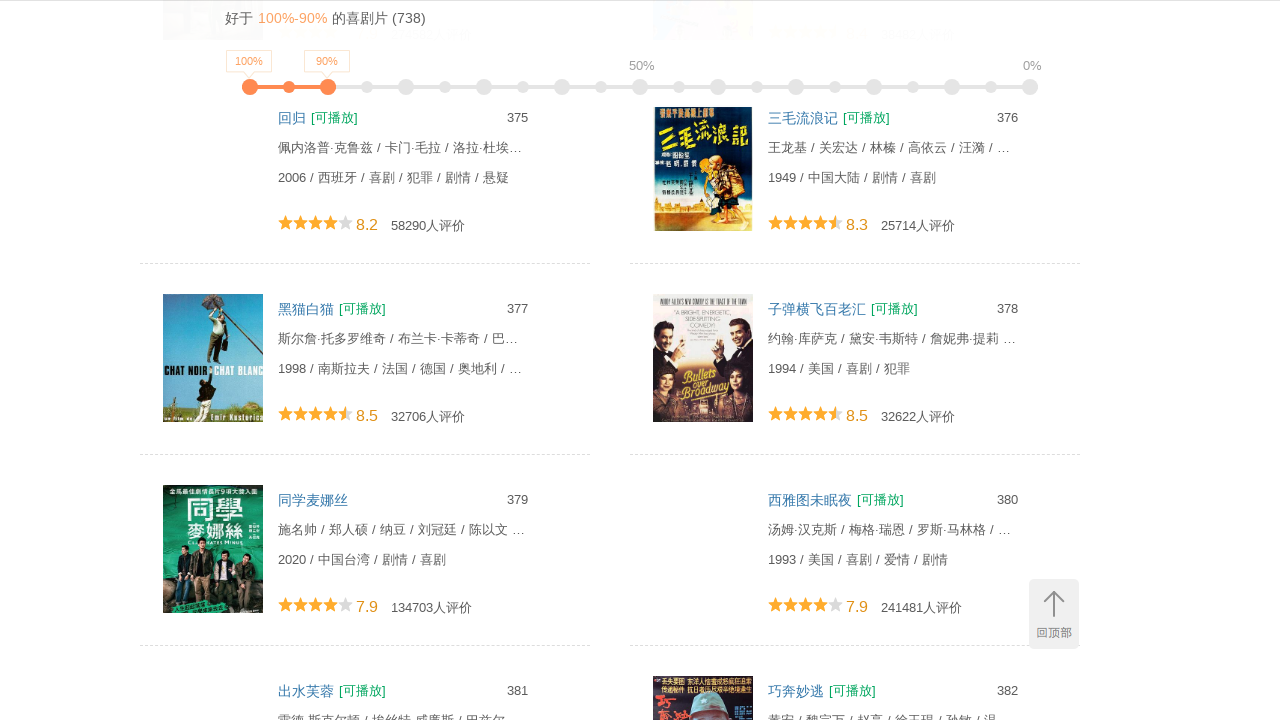

Scrolled to bottom of page to trigger infinite scroll (iteration 20/20)
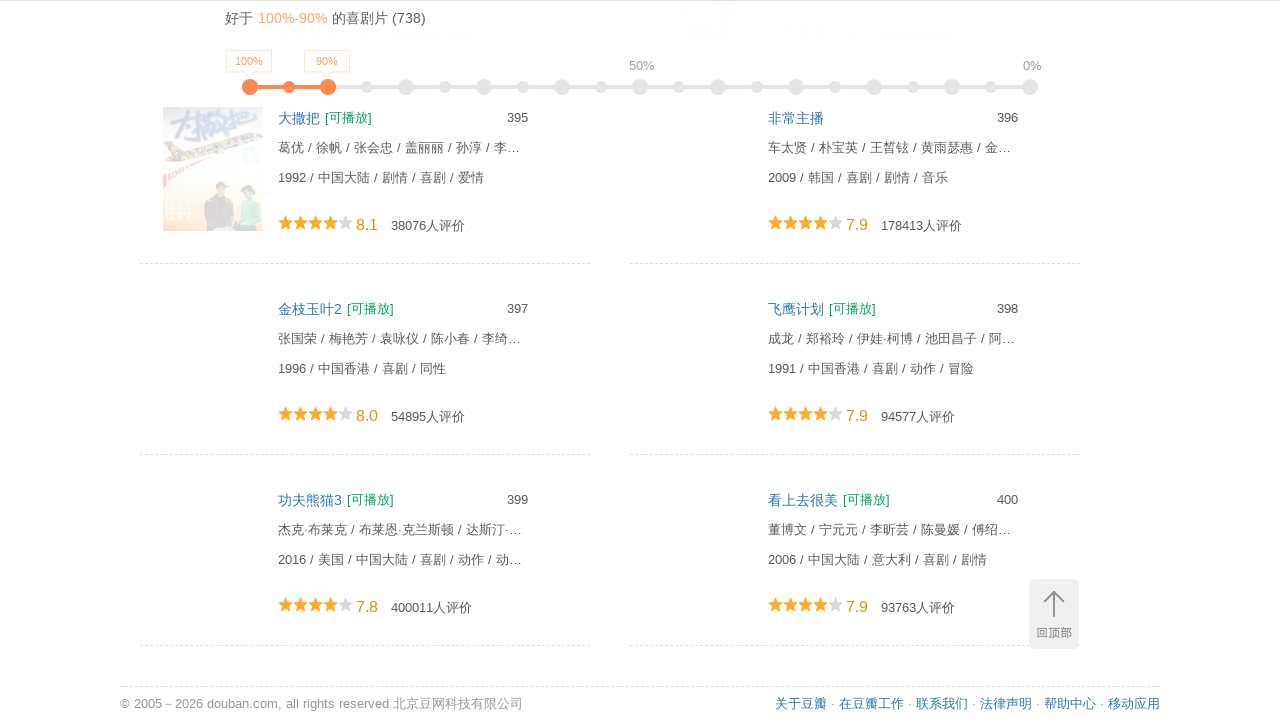

Waited 2 seconds for new movie entries to load (iteration 20/20)
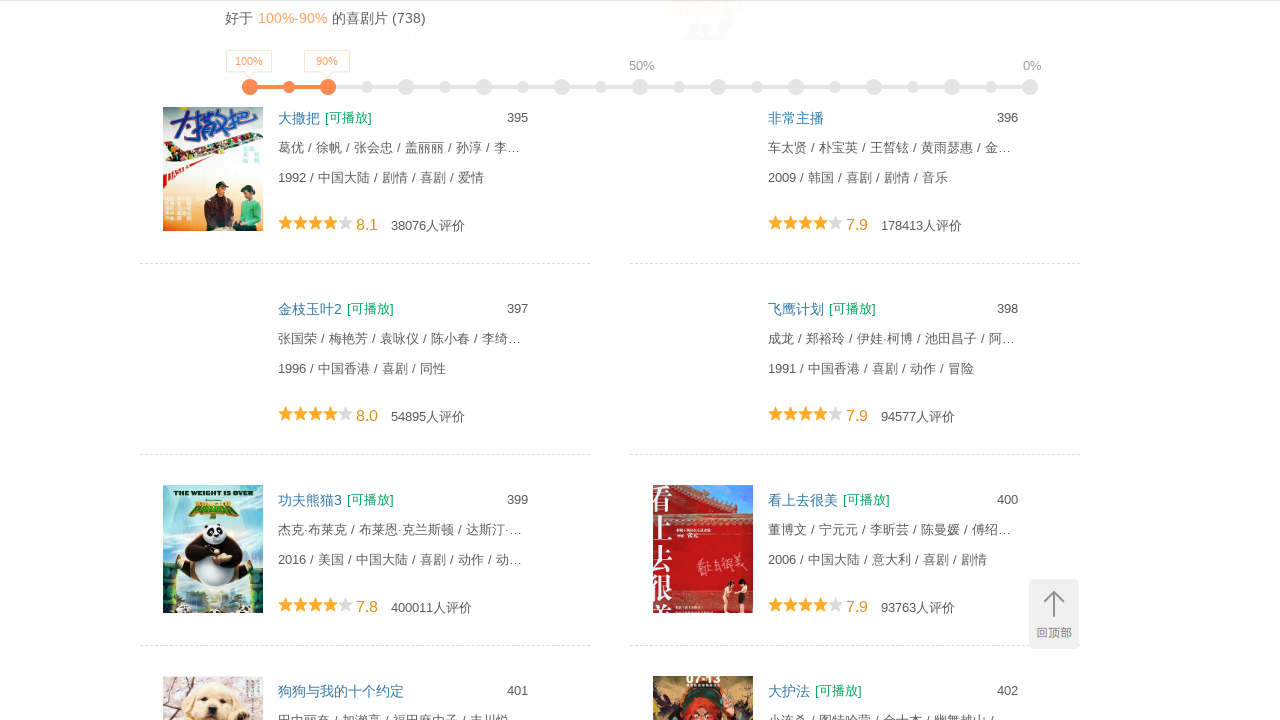

Verified that all movie entries have been loaded after scrolling
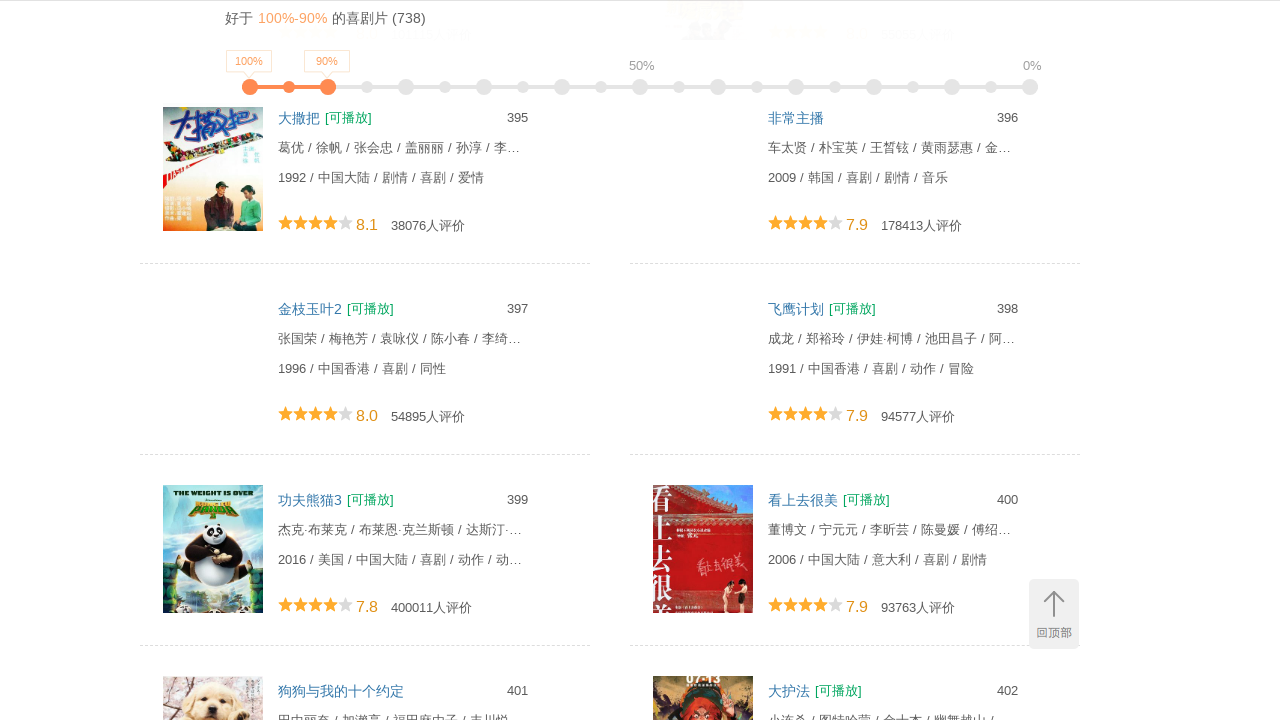

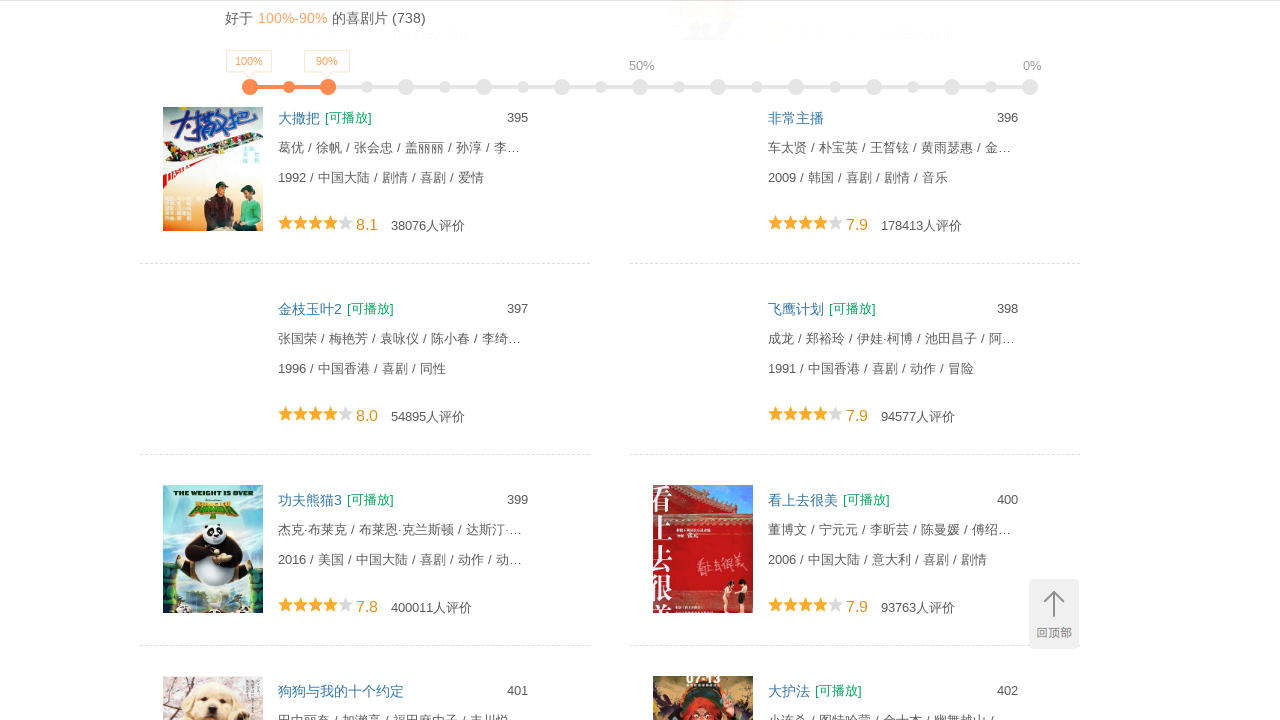